Automates playing the 2048 game by sending arrow key sequences to move tiles on the game board

Starting URL: https://gabrielecirulli.github.io/2048/

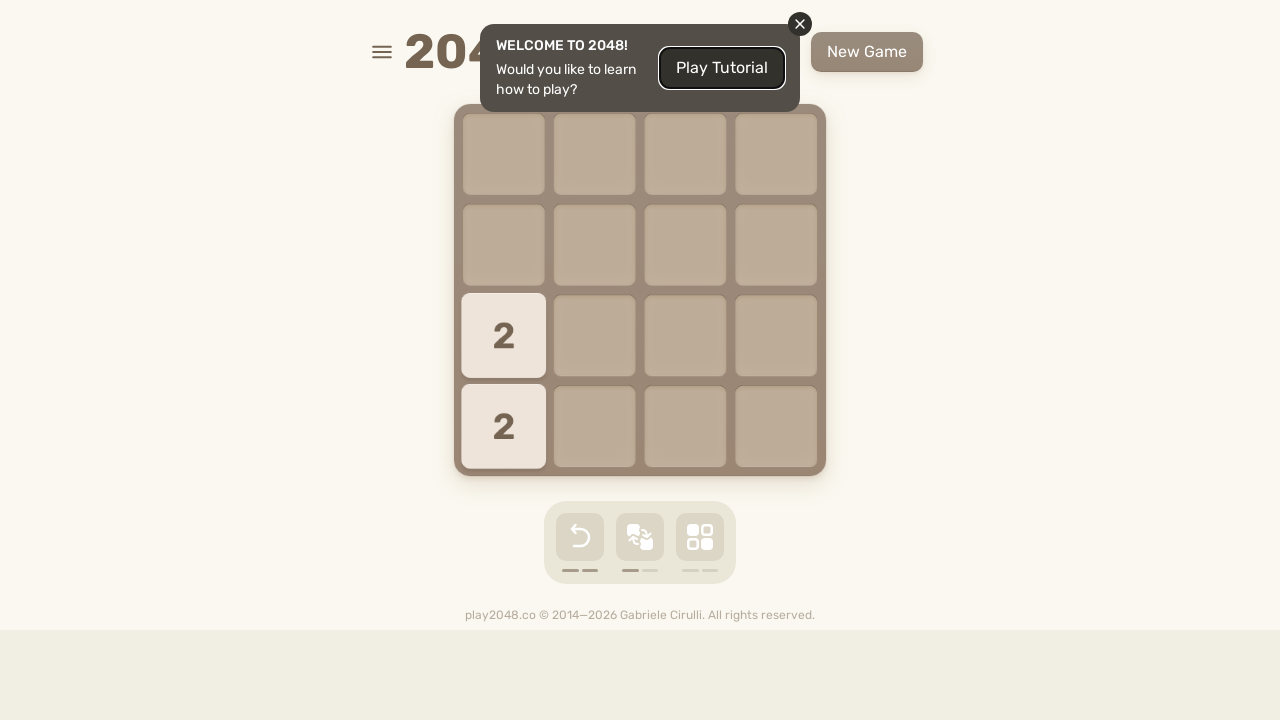

Located the game tile container element
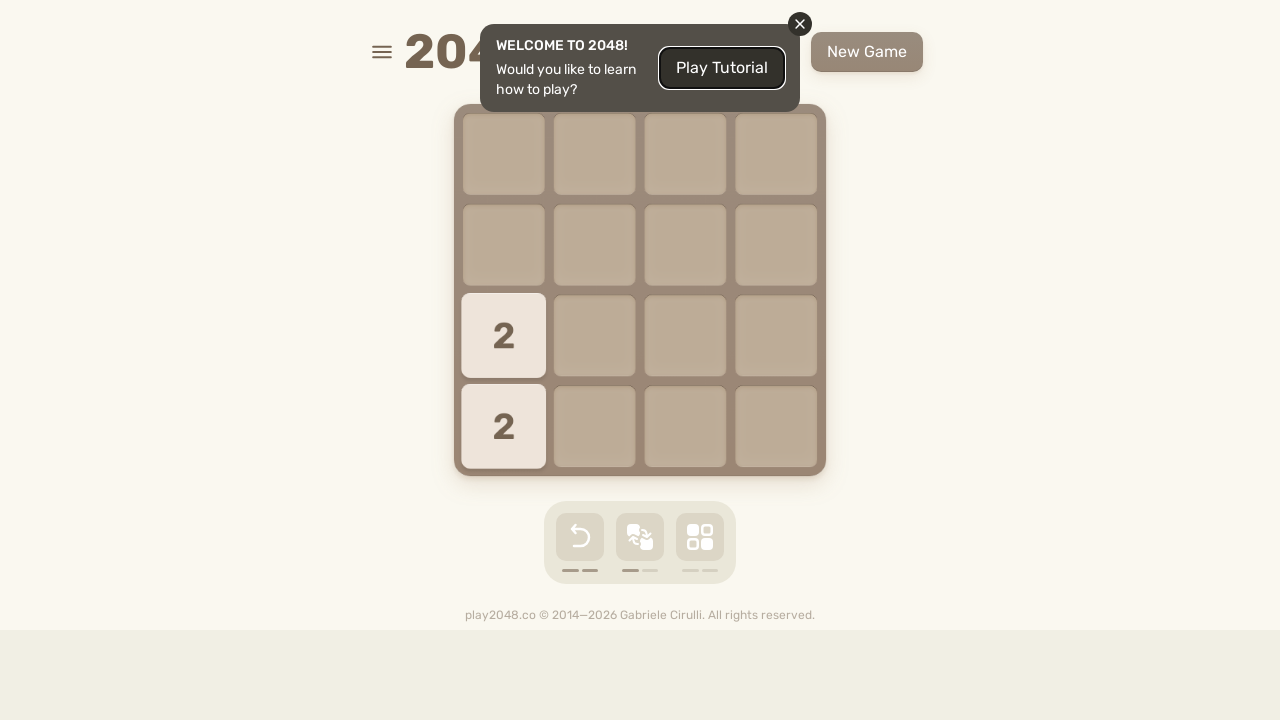

Pressed ArrowUp key
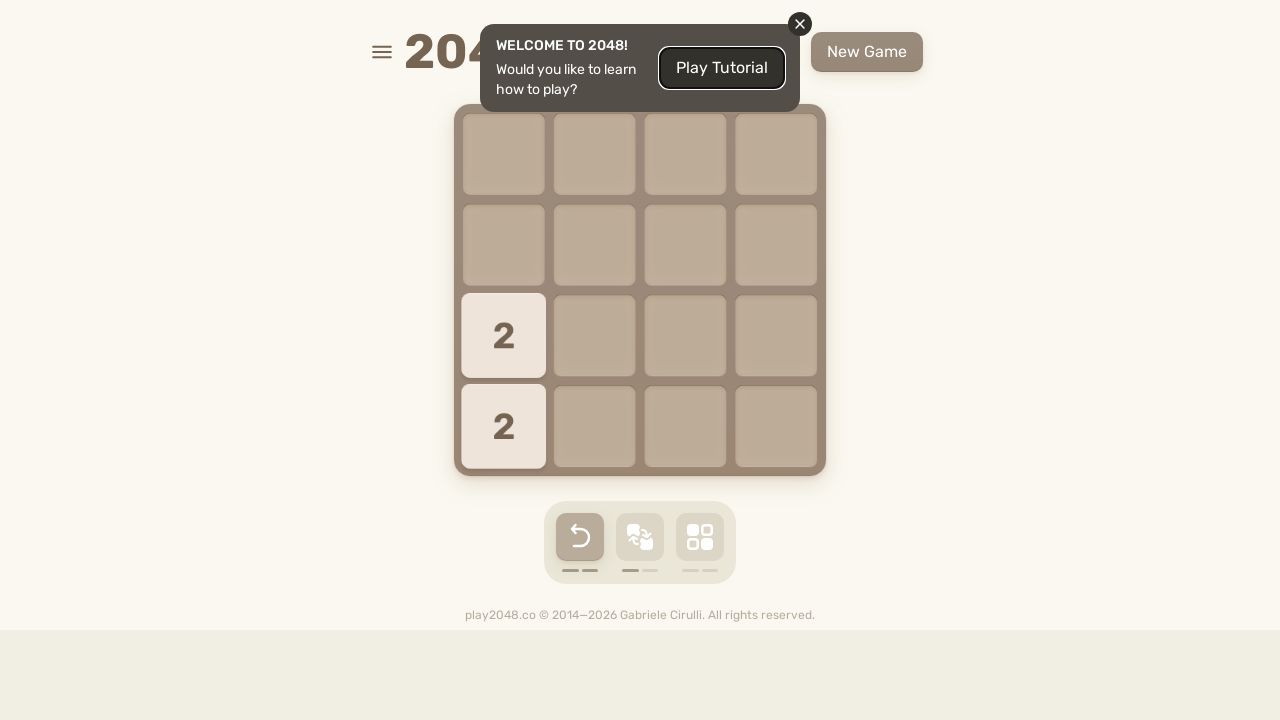

Waited 100ms after ArrowUp press
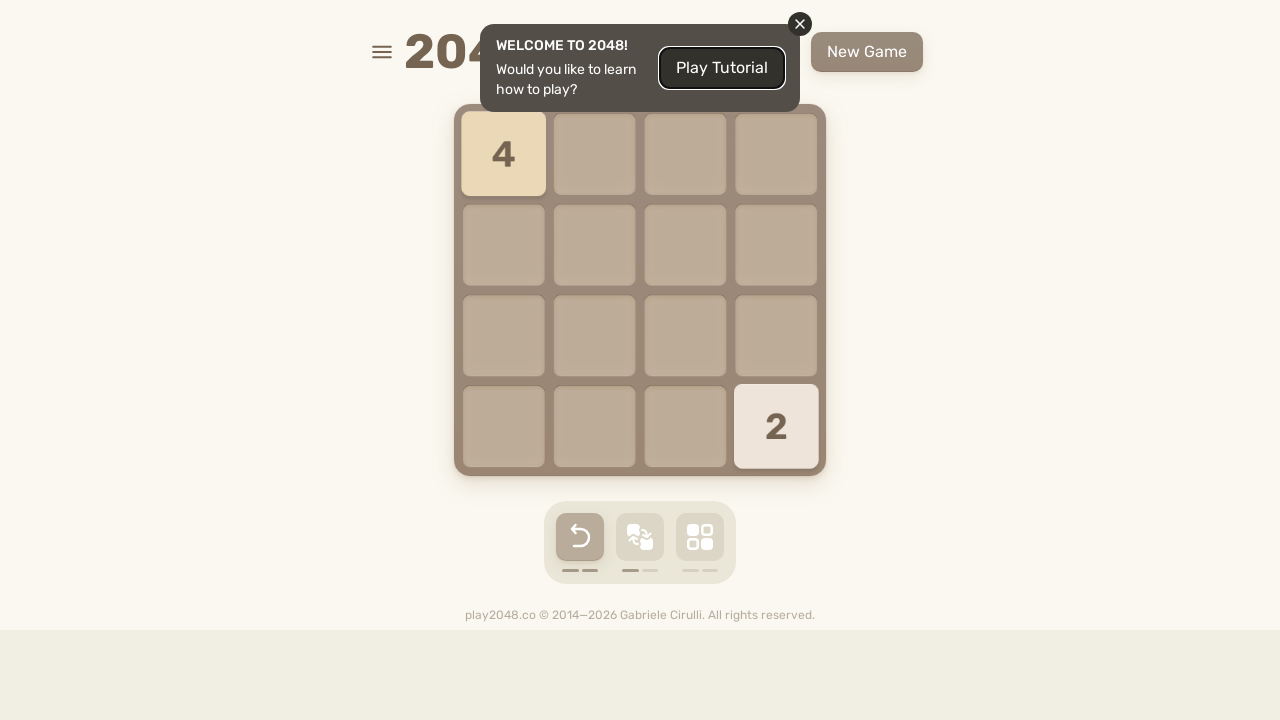

Pressed ArrowRight key
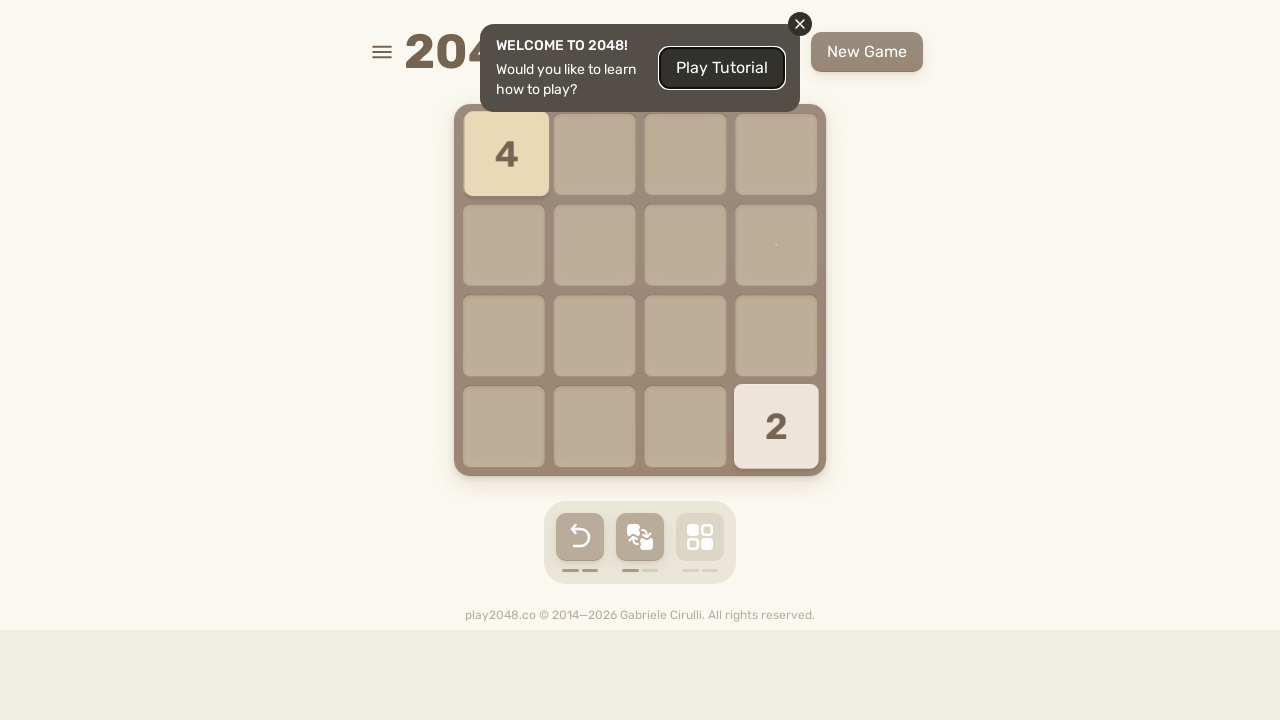

Waited 100ms after ArrowRight press
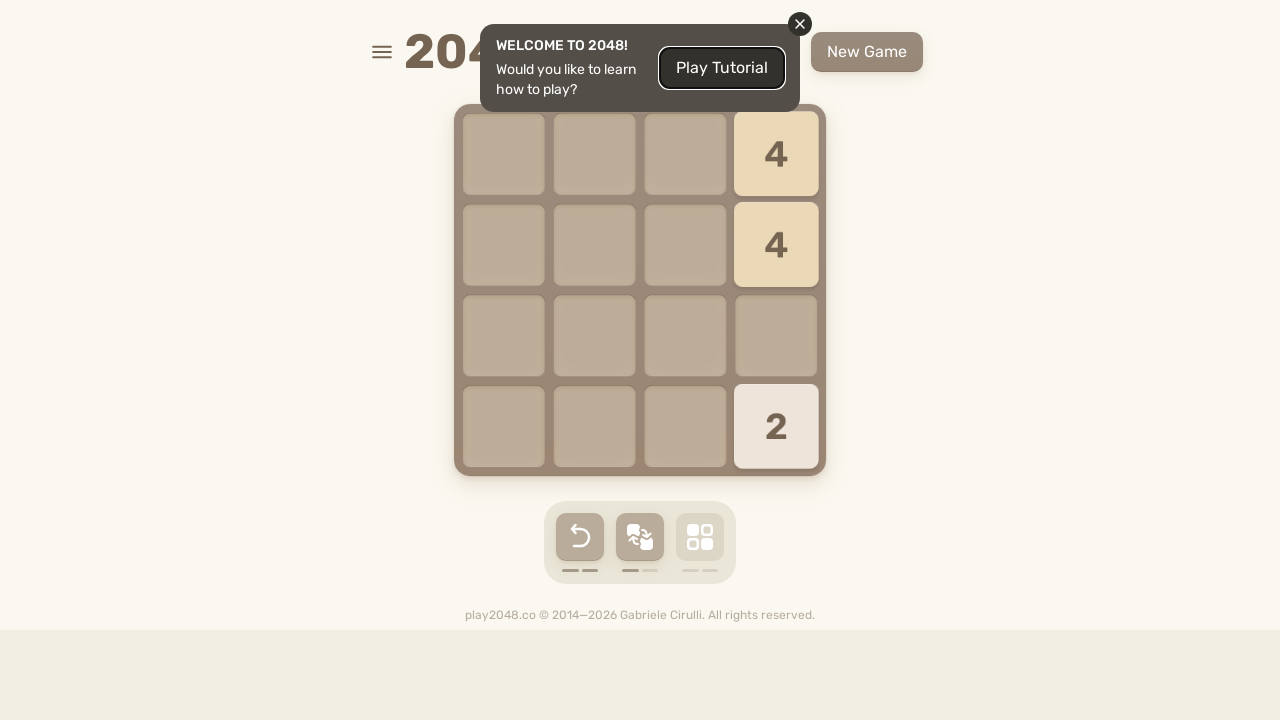

Pressed ArrowDown key
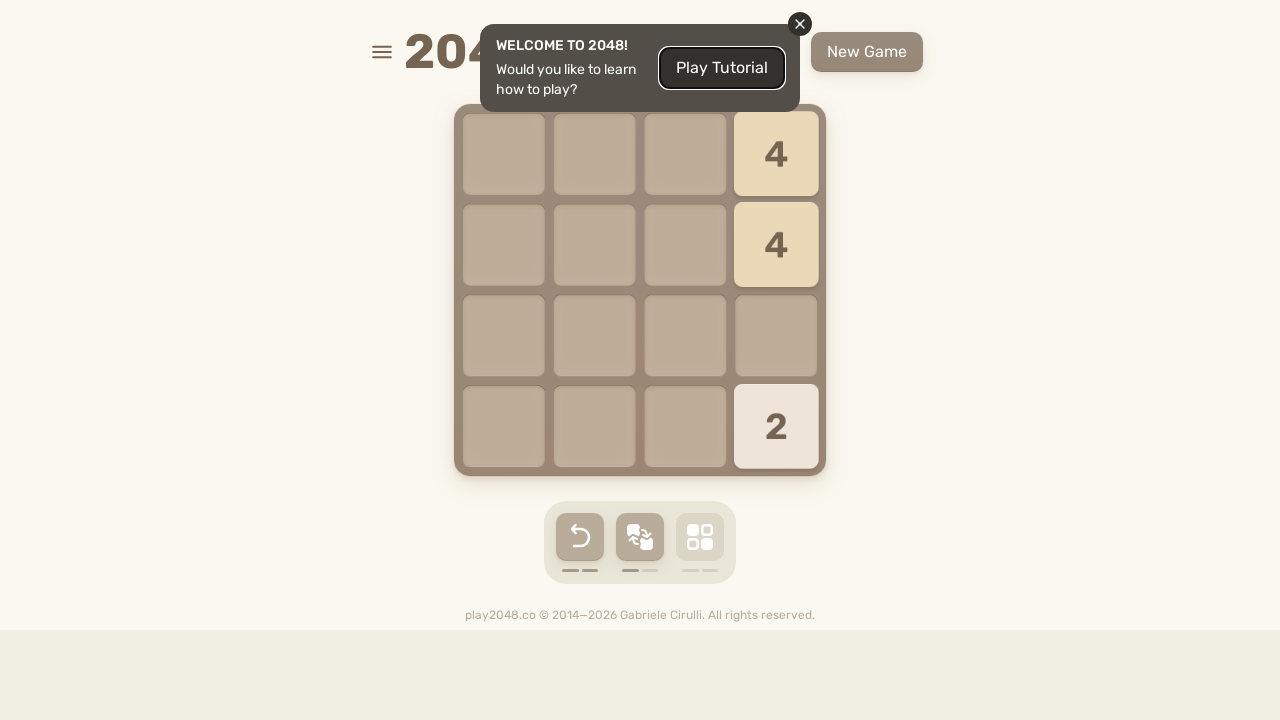

Waited 100ms after ArrowDown press
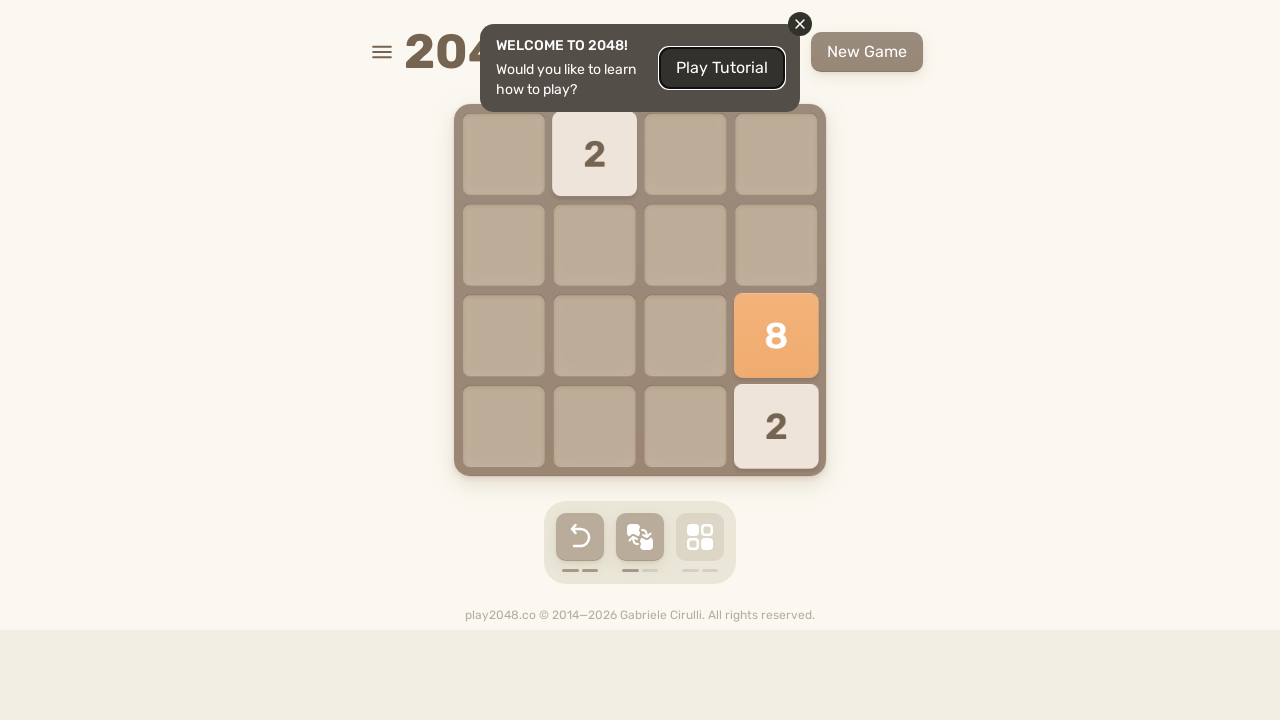

Pressed ArrowLeft key
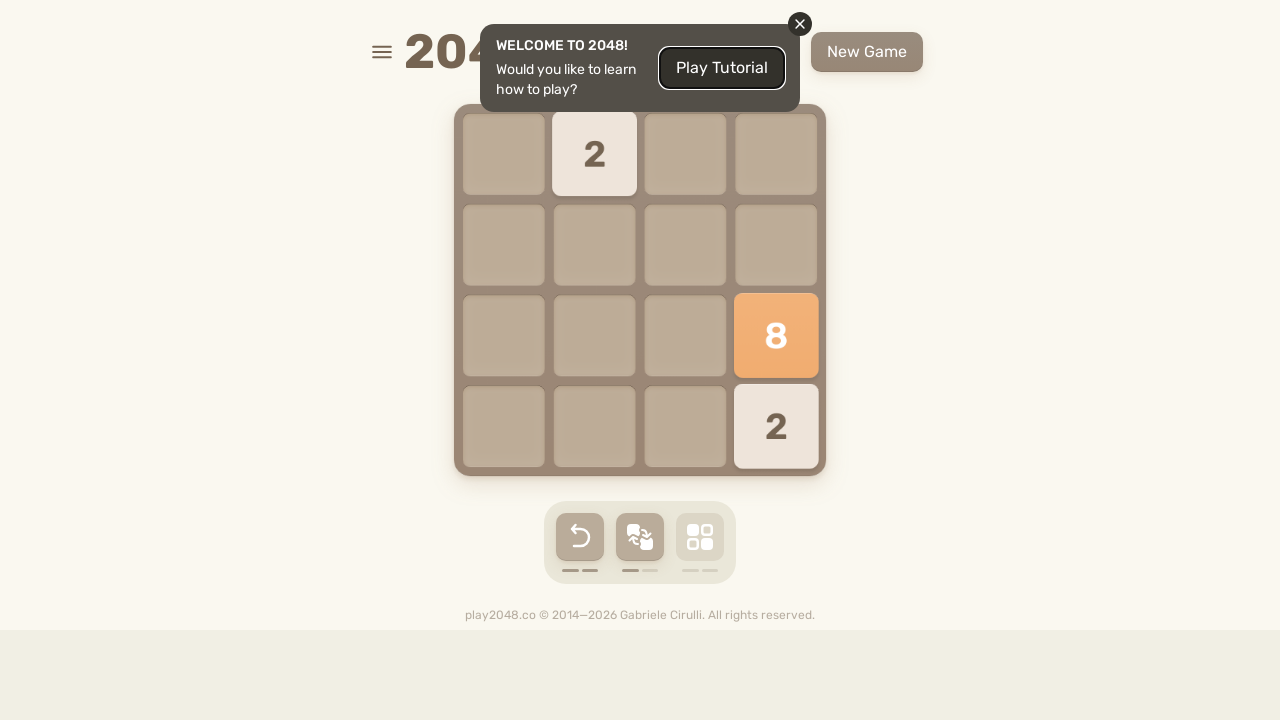

Waited 100ms after ArrowLeft press
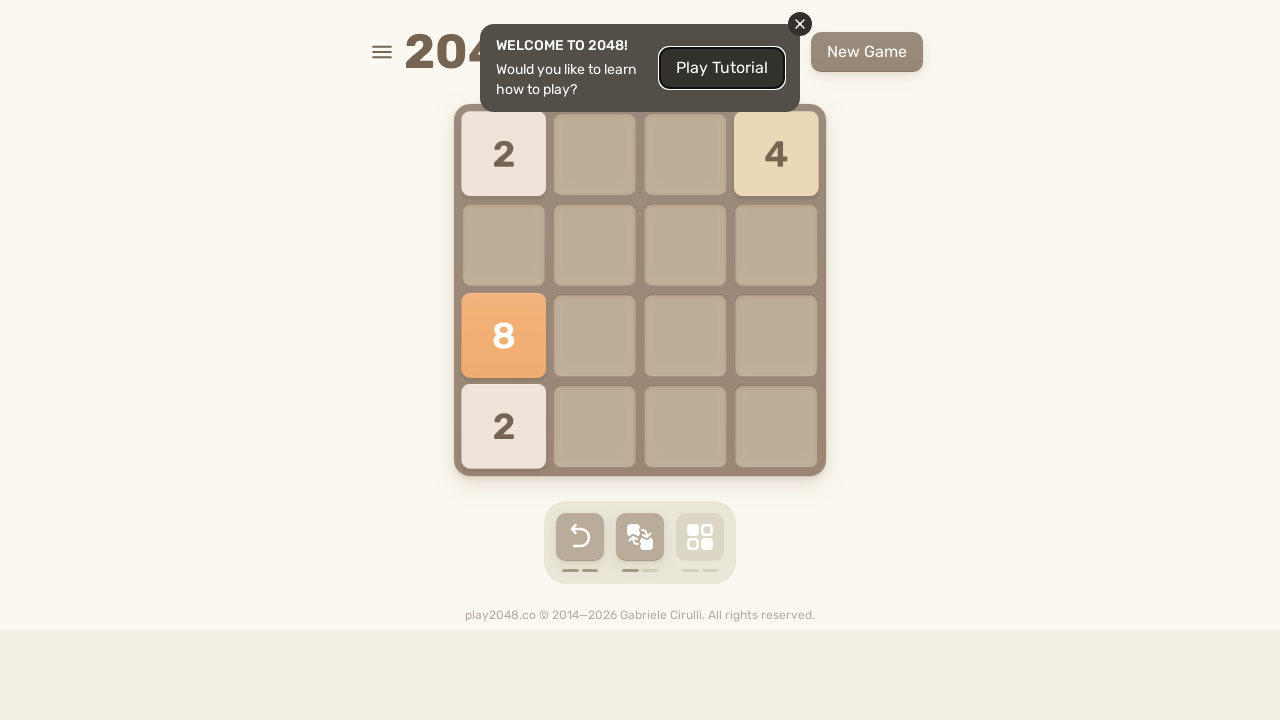

Pressed ArrowUp key
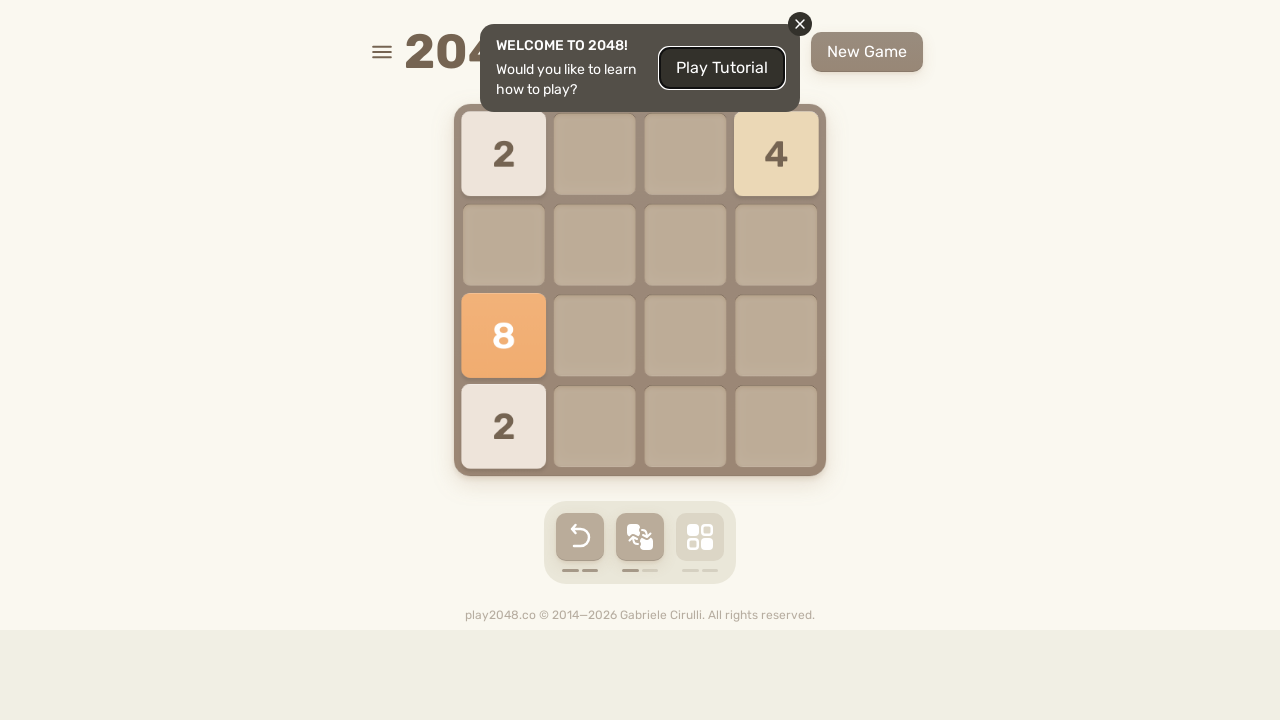

Waited 100ms after ArrowUp press
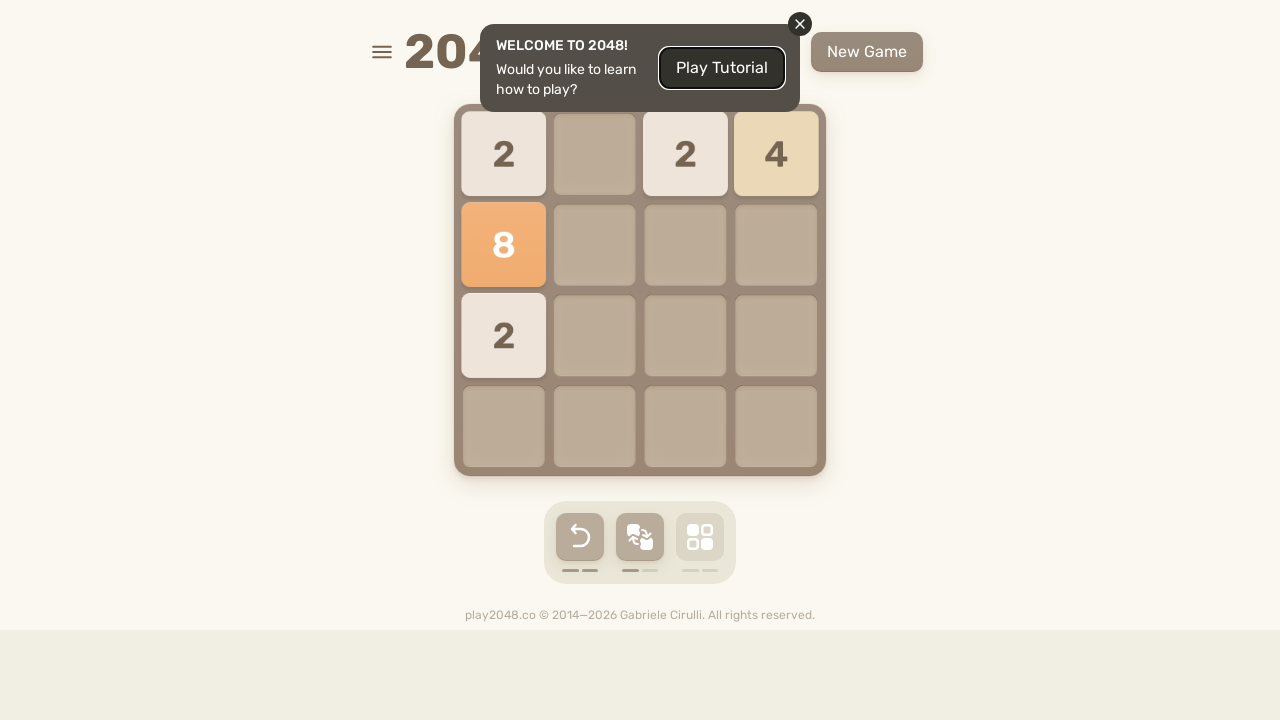

Pressed ArrowRight key
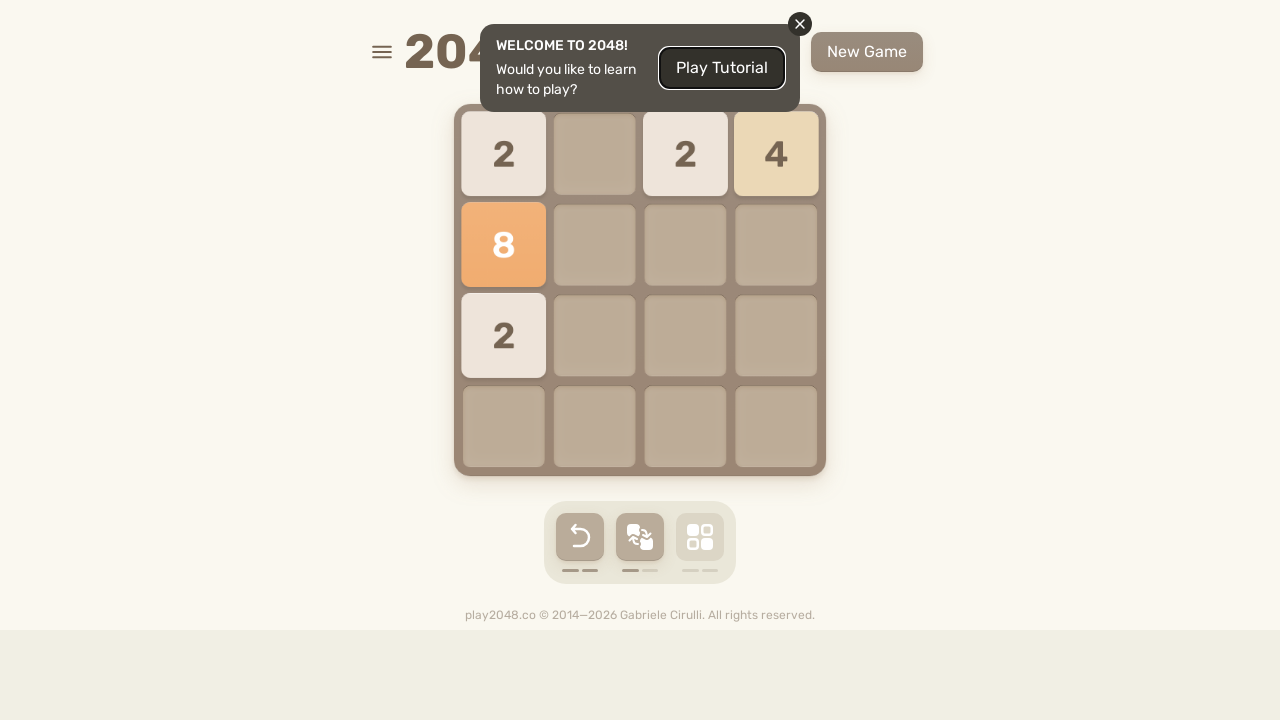

Waited 100ms after ArrowRight press
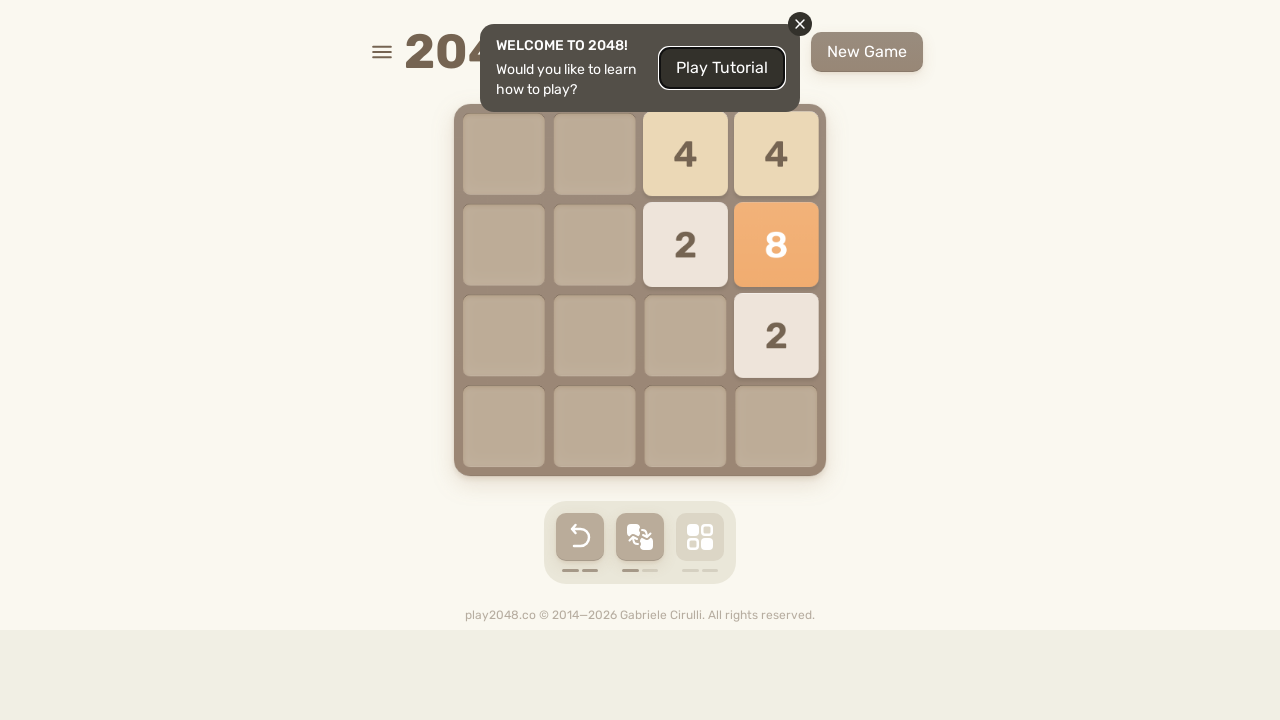

Pressed ArrowDown key
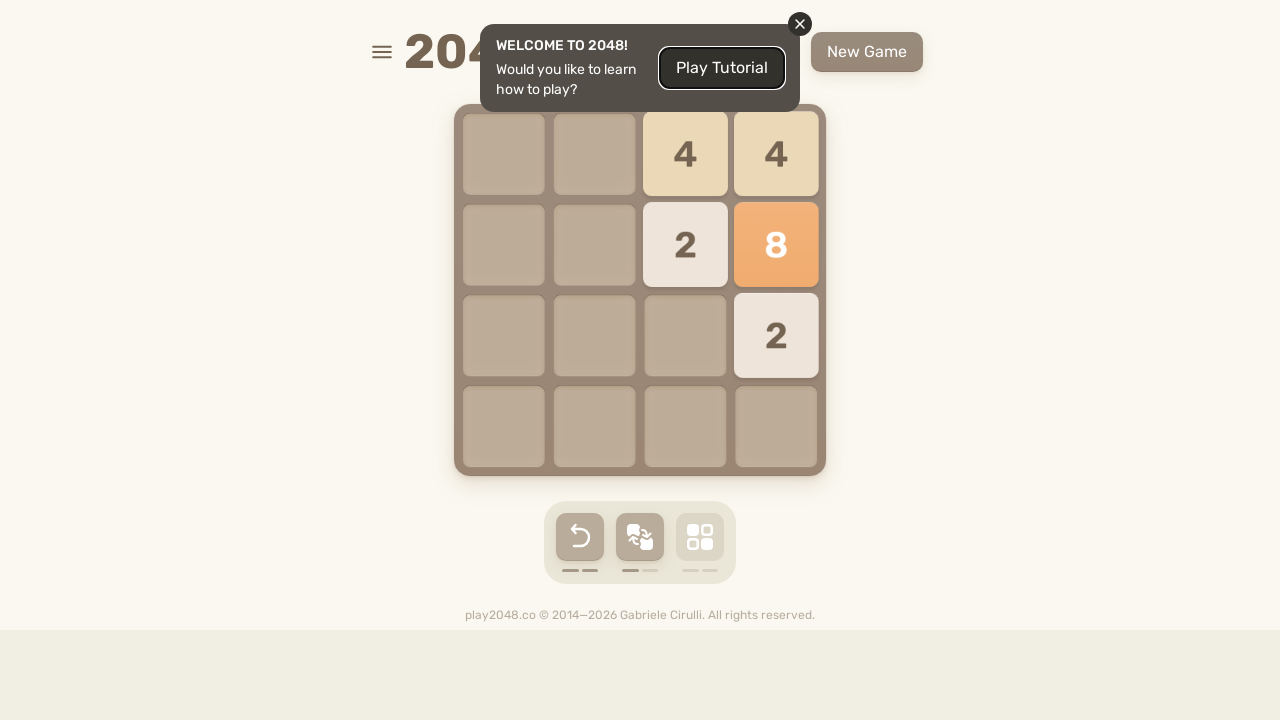

Waited 100ms after ArrowDown press
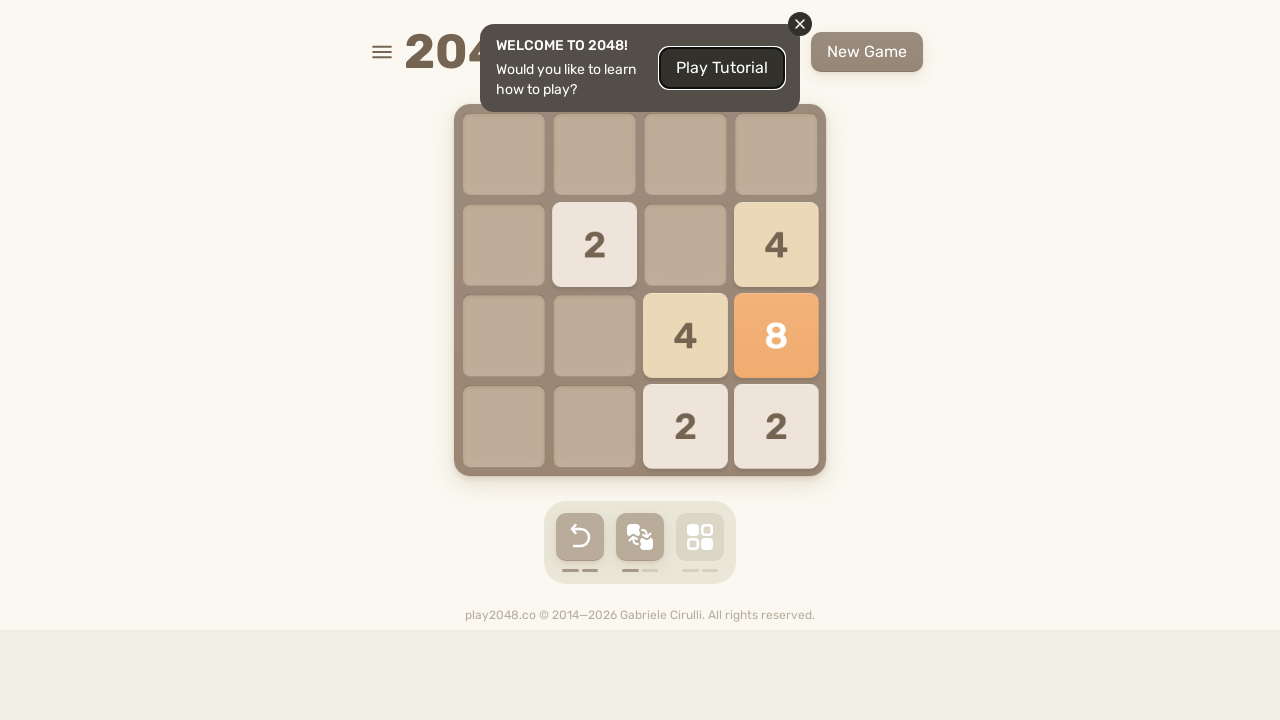

Pressed ArrowLeft key
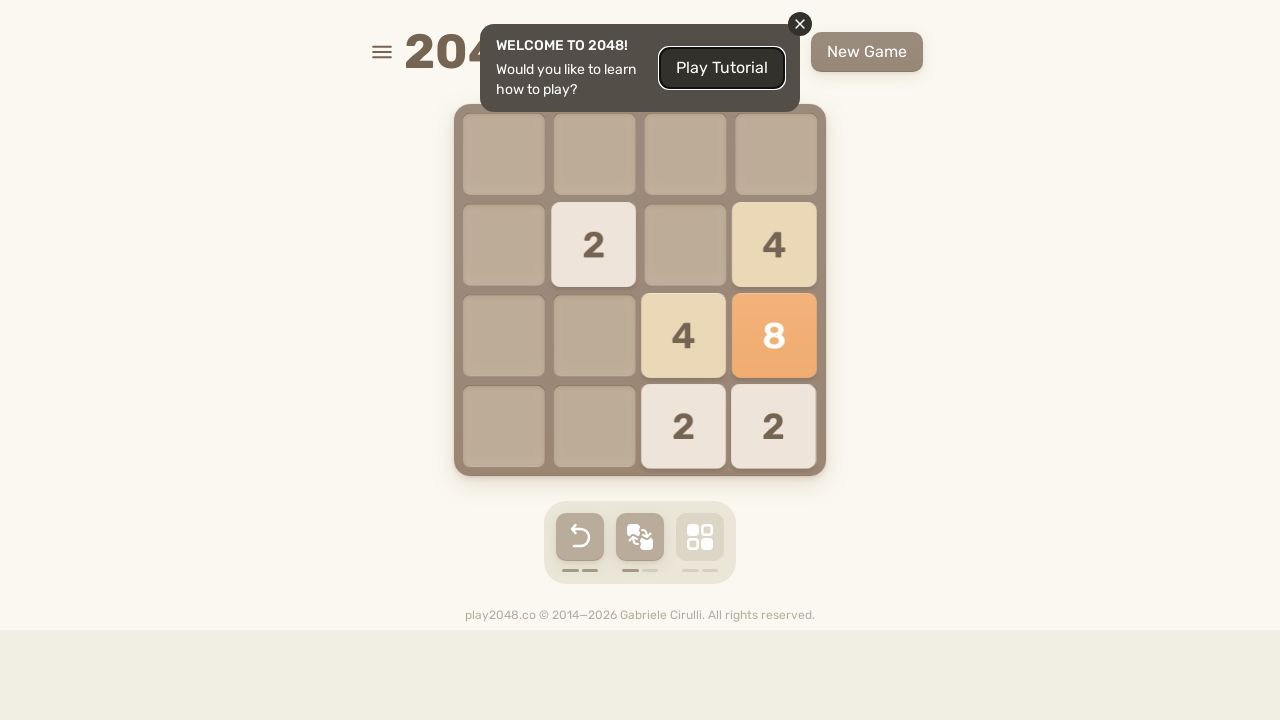

Waited 100ms after ArrowLeft press
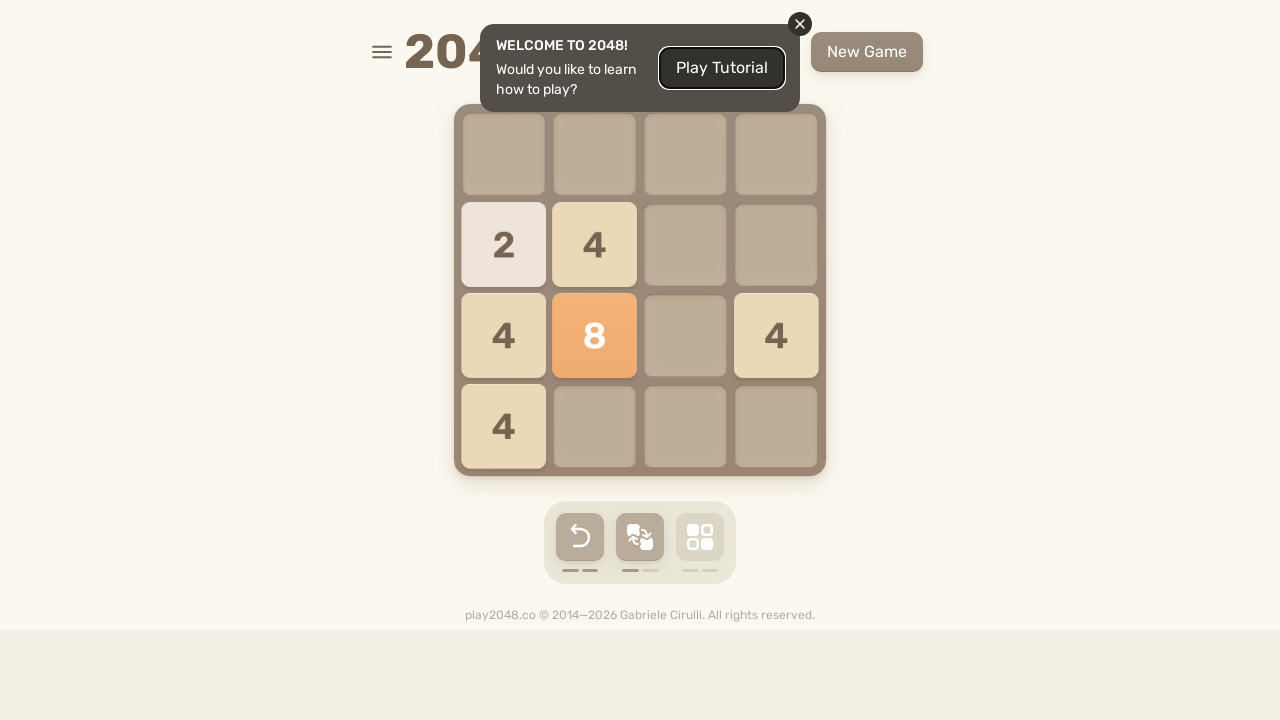

Pressed ArrowUp key
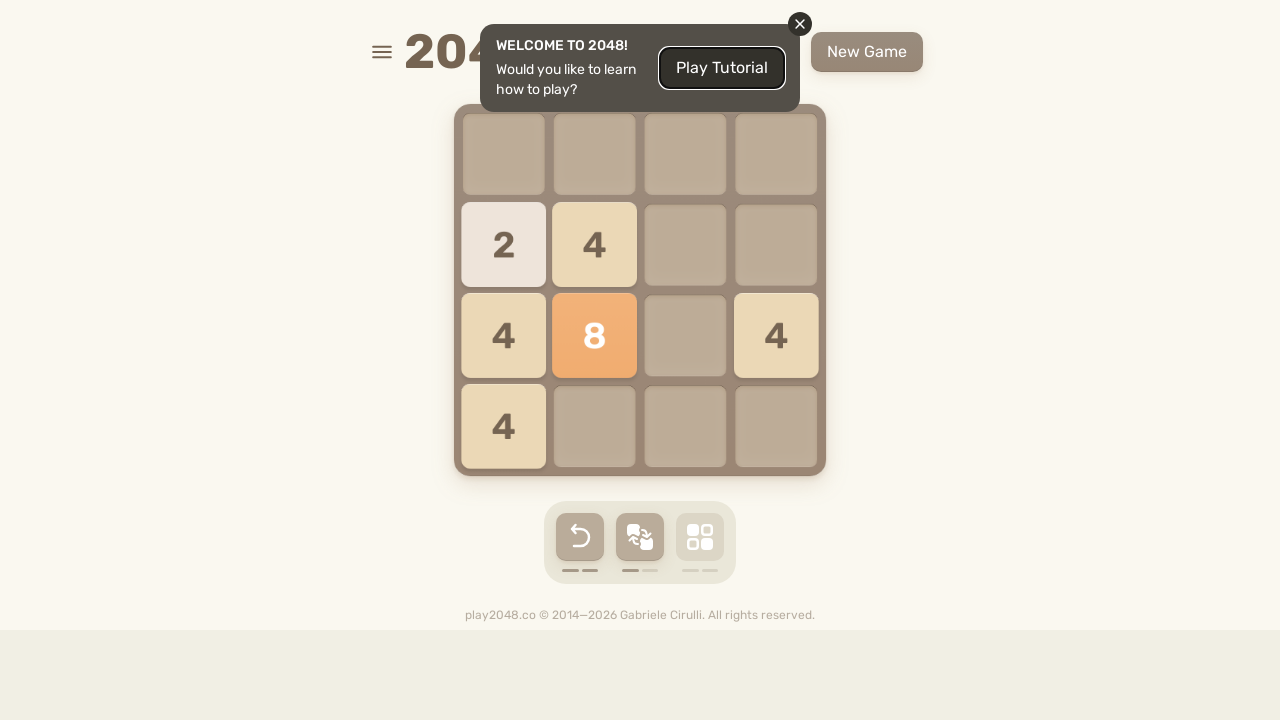

Waited 100ms after ArrowUp press
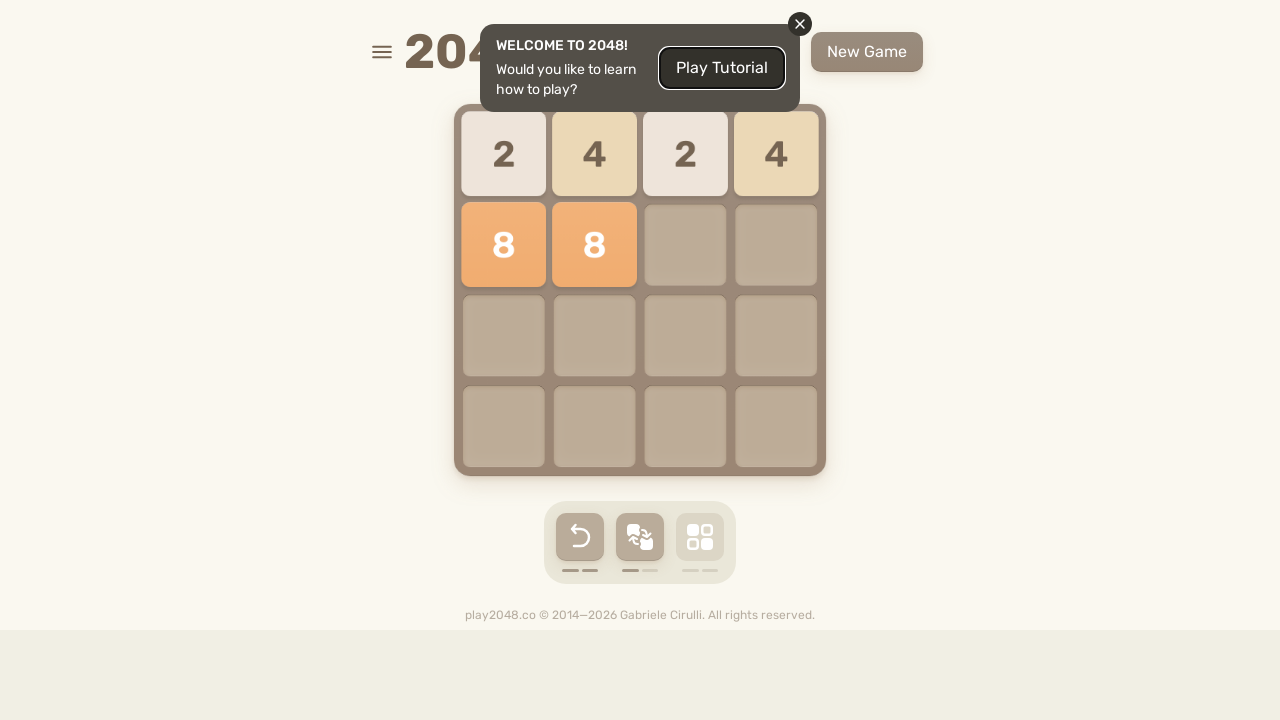

Pressed ArrowRight key
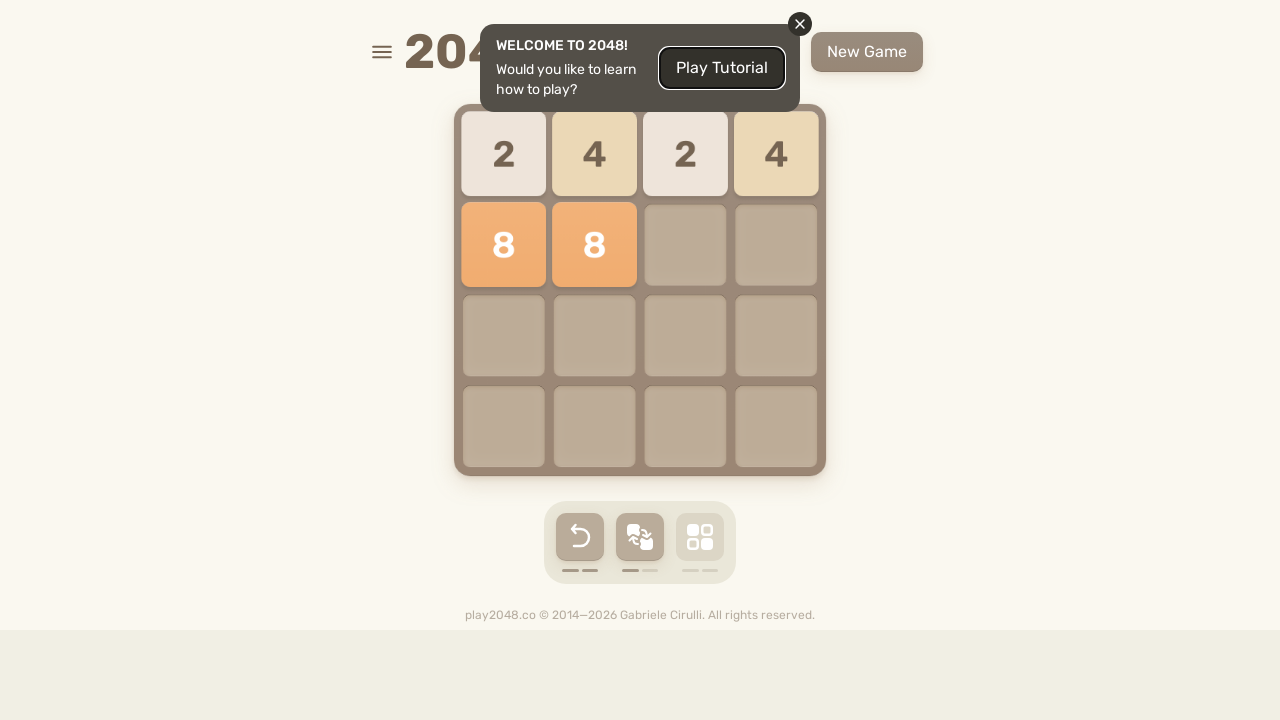

Waited 100ms after ArrowRight press
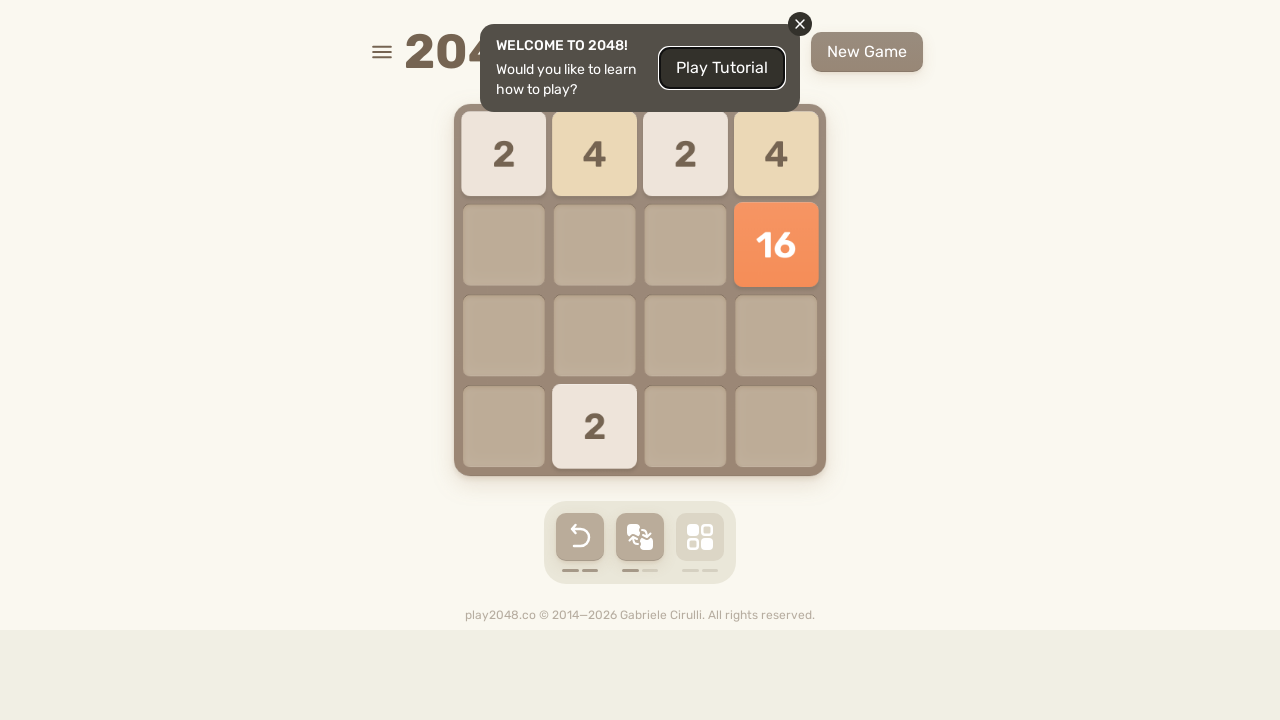

Pressed ArrowDown key
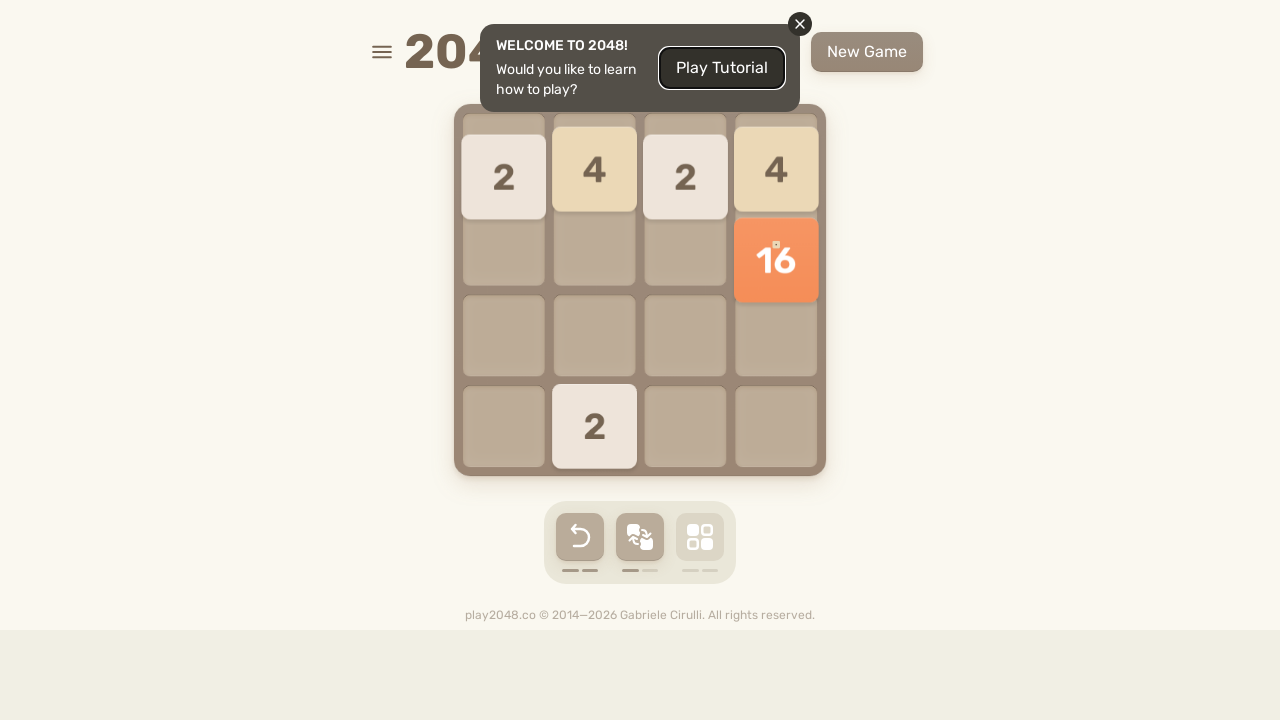

Waited 100ms after ArrowDown press
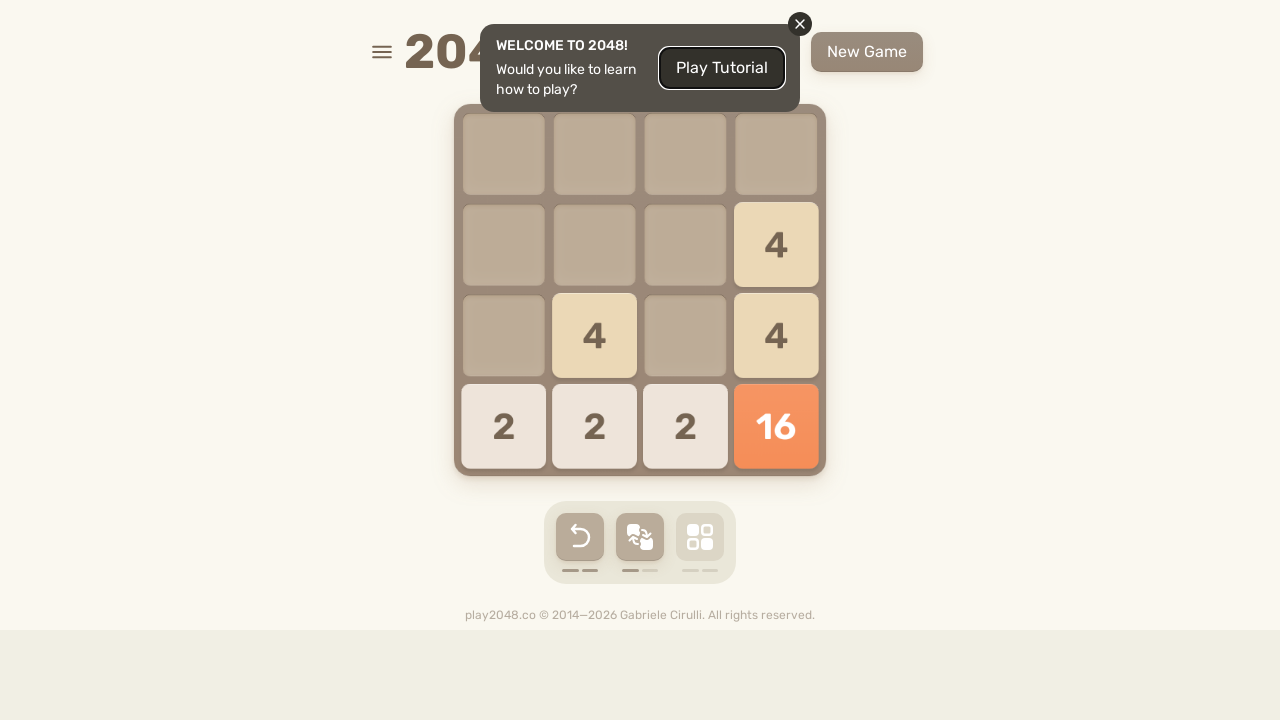

Pressed ArrowLeft key
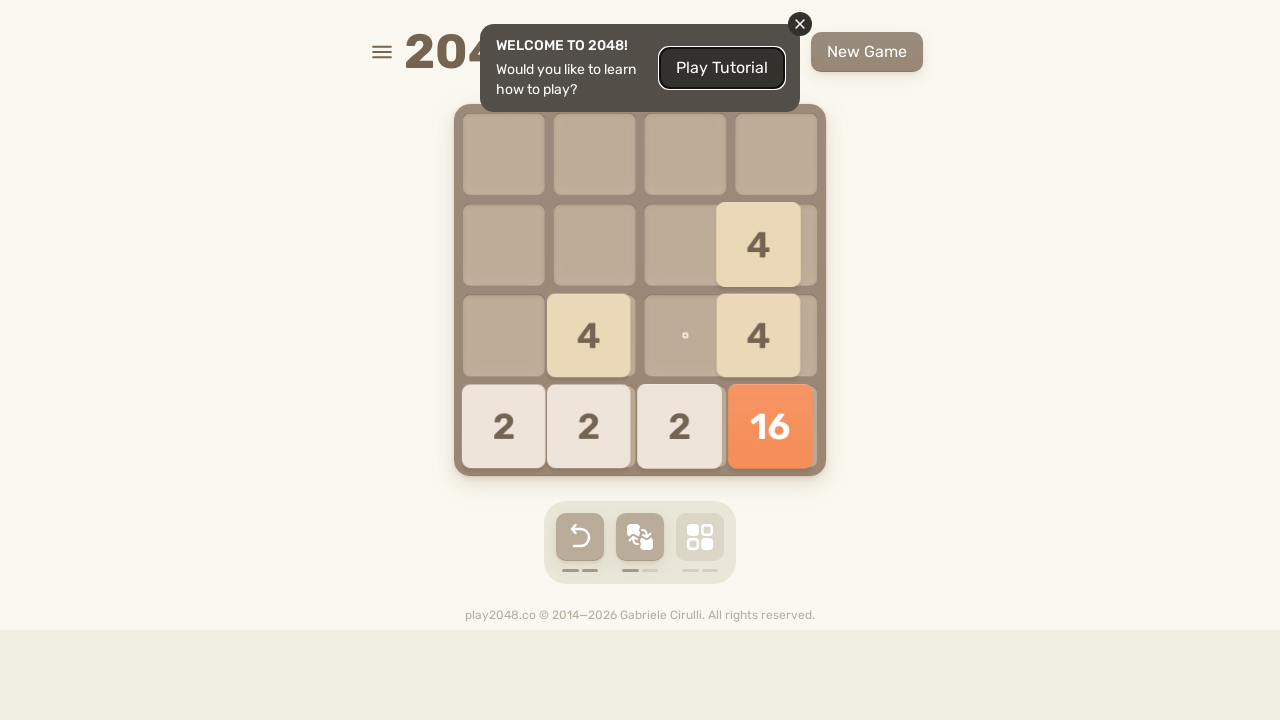

Waited 100ms after ArrowLeft press
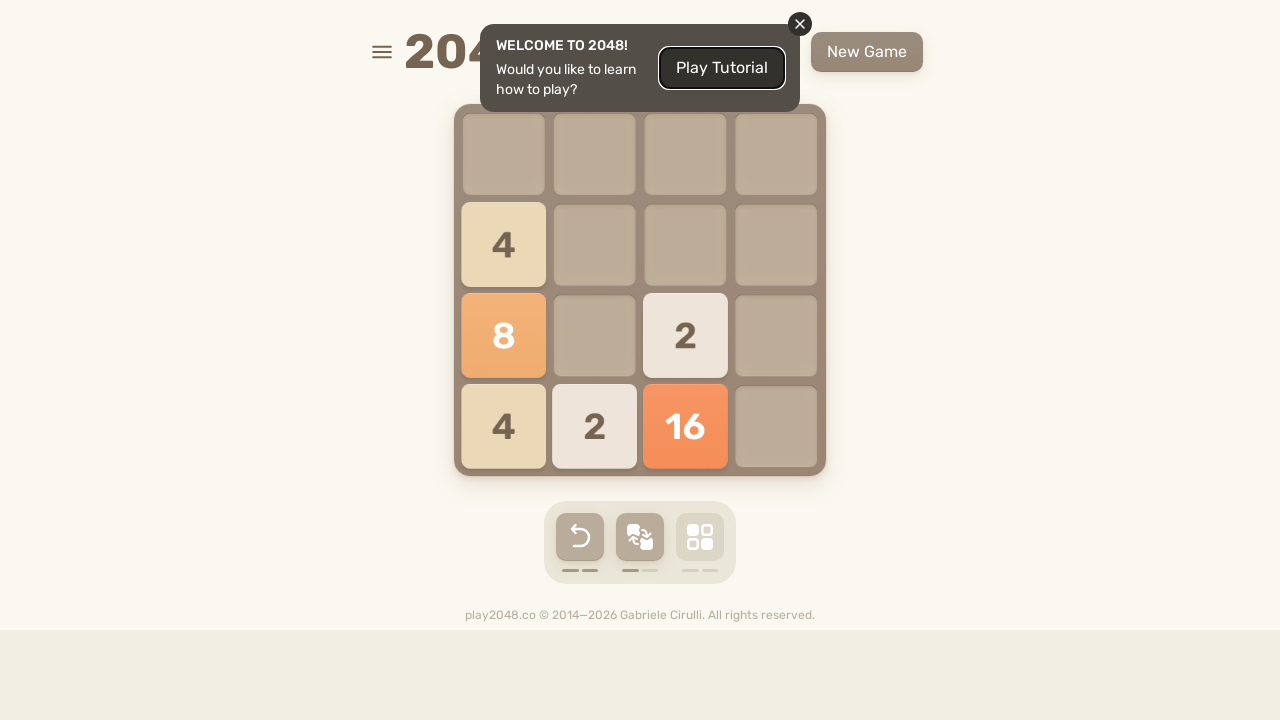

Pressed ArrowUp key
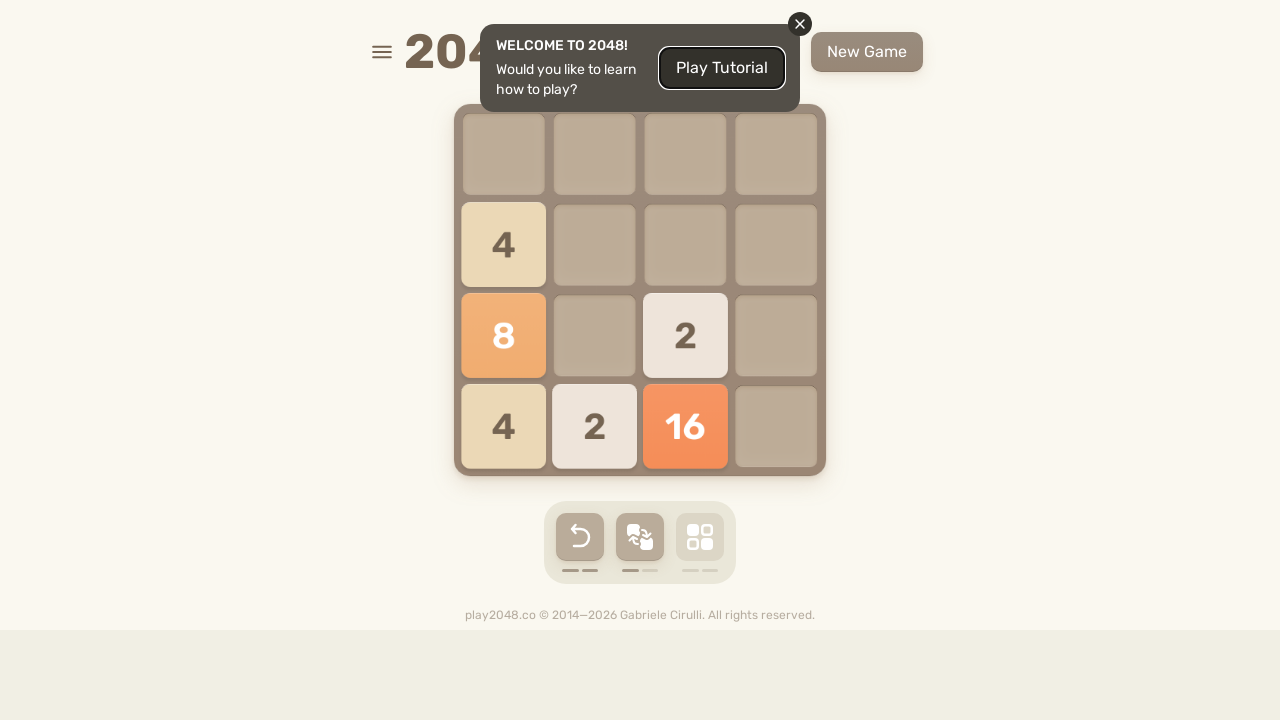

Waited 100ms after ArrowUp press
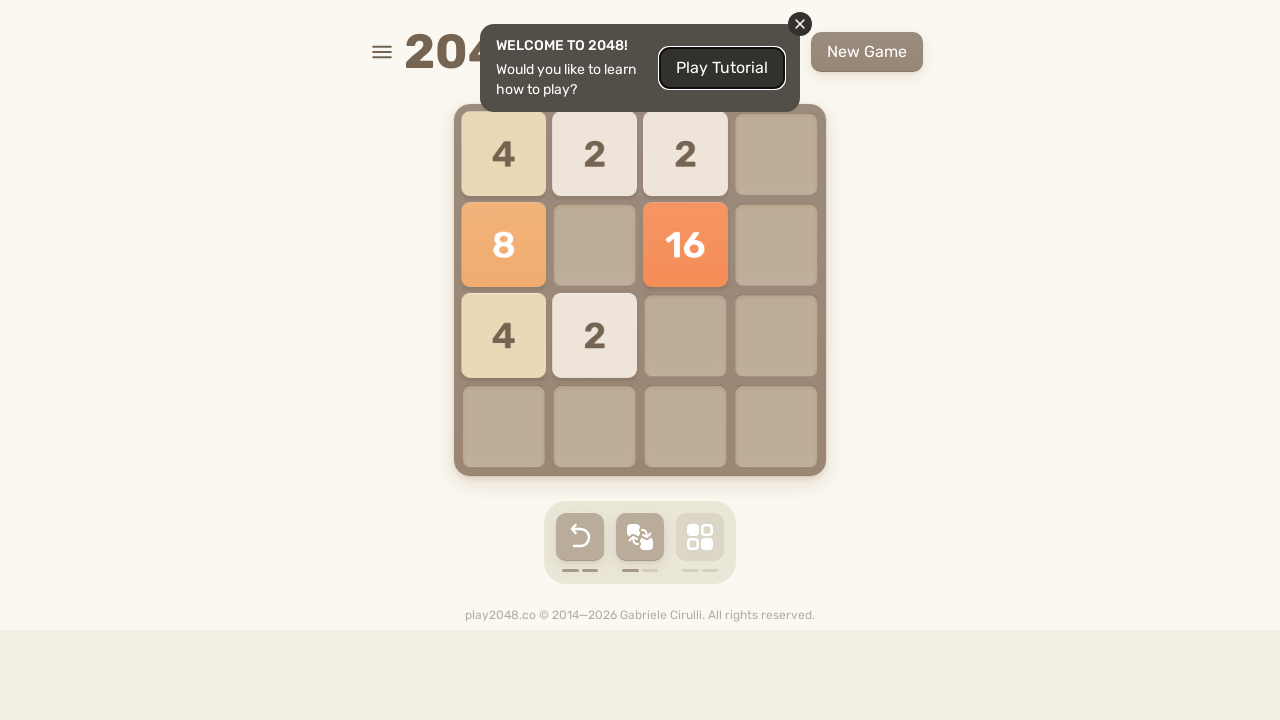

Pressed ArrowRight key
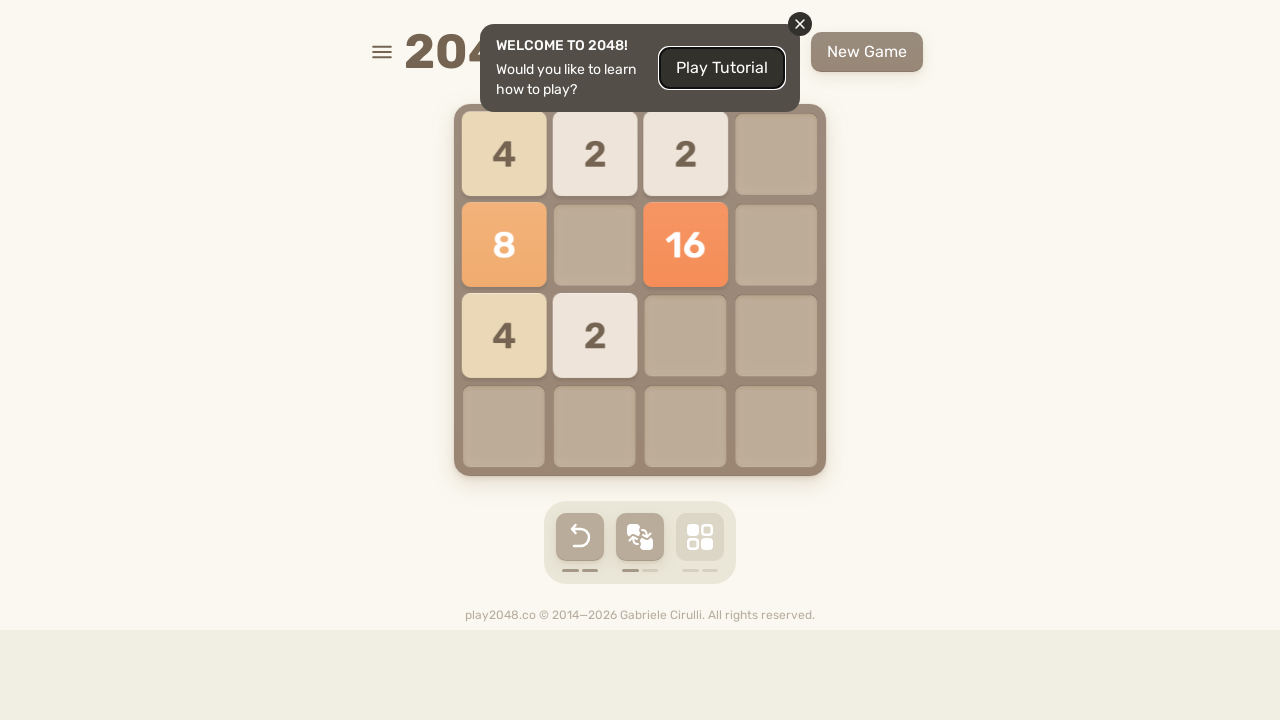

Waited 100ms after ArrowRight press
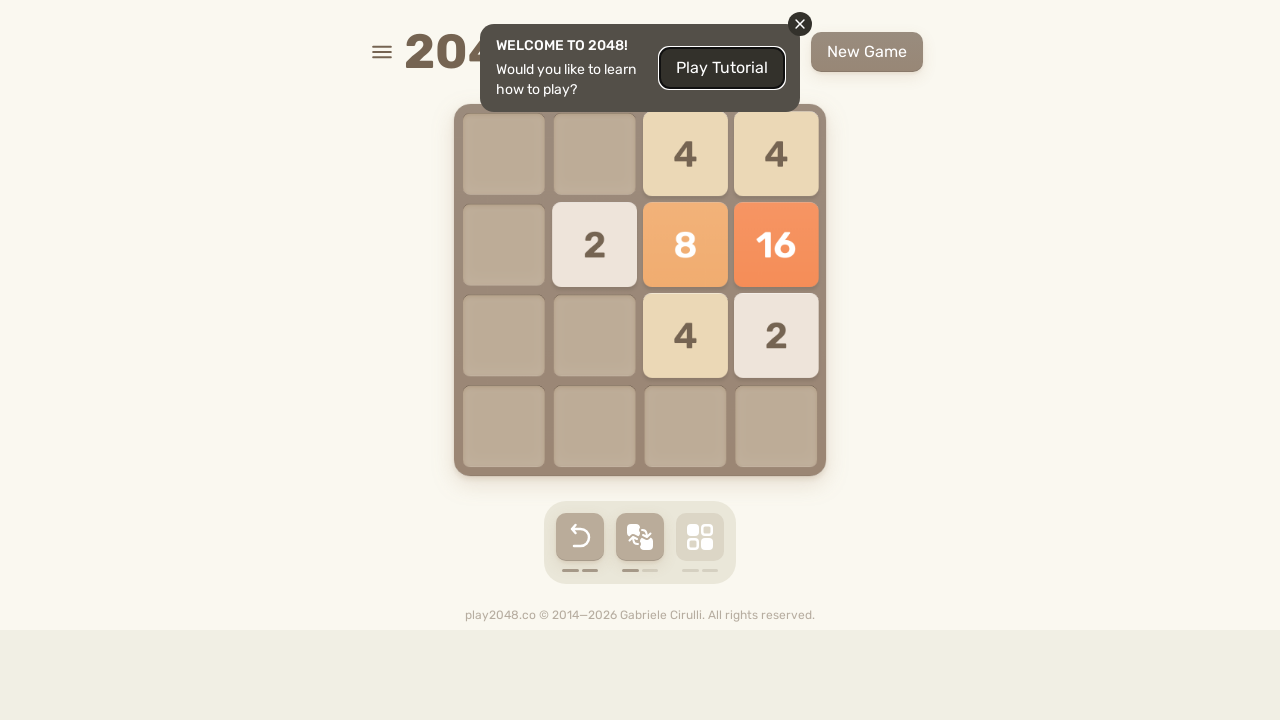

Pressed ArrowDown key
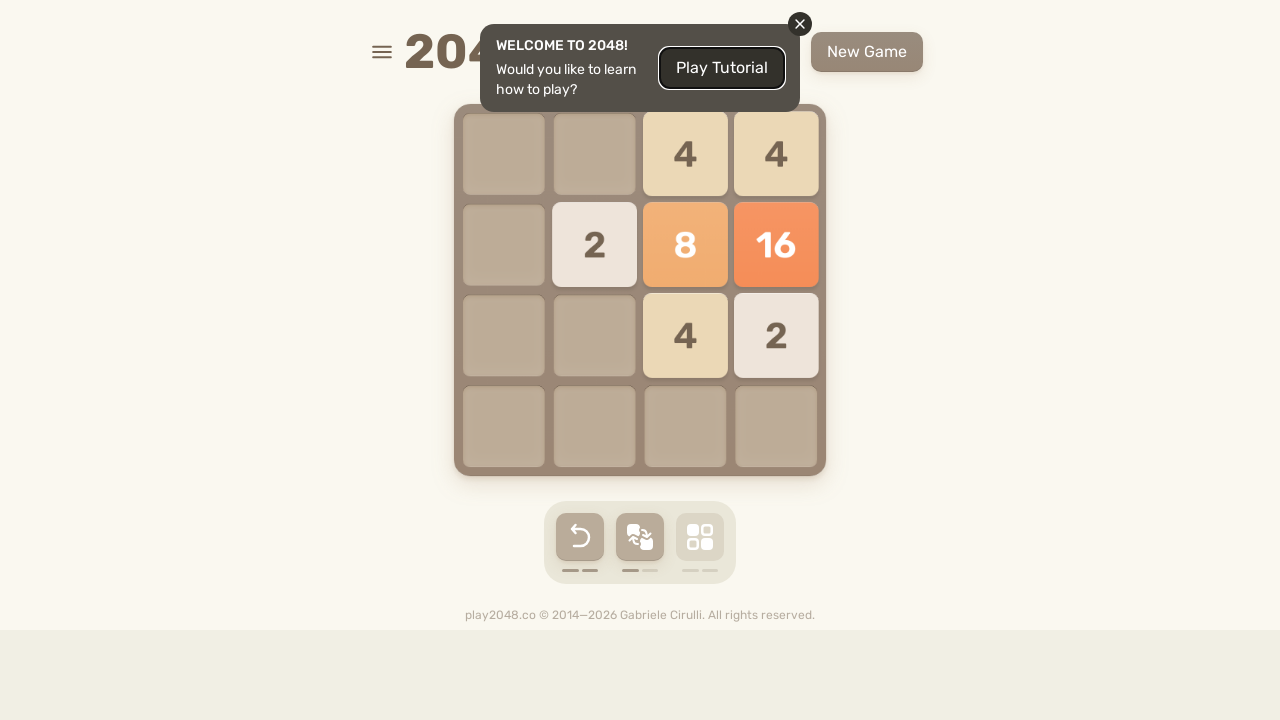

Waited 100ms after ArrowDown press
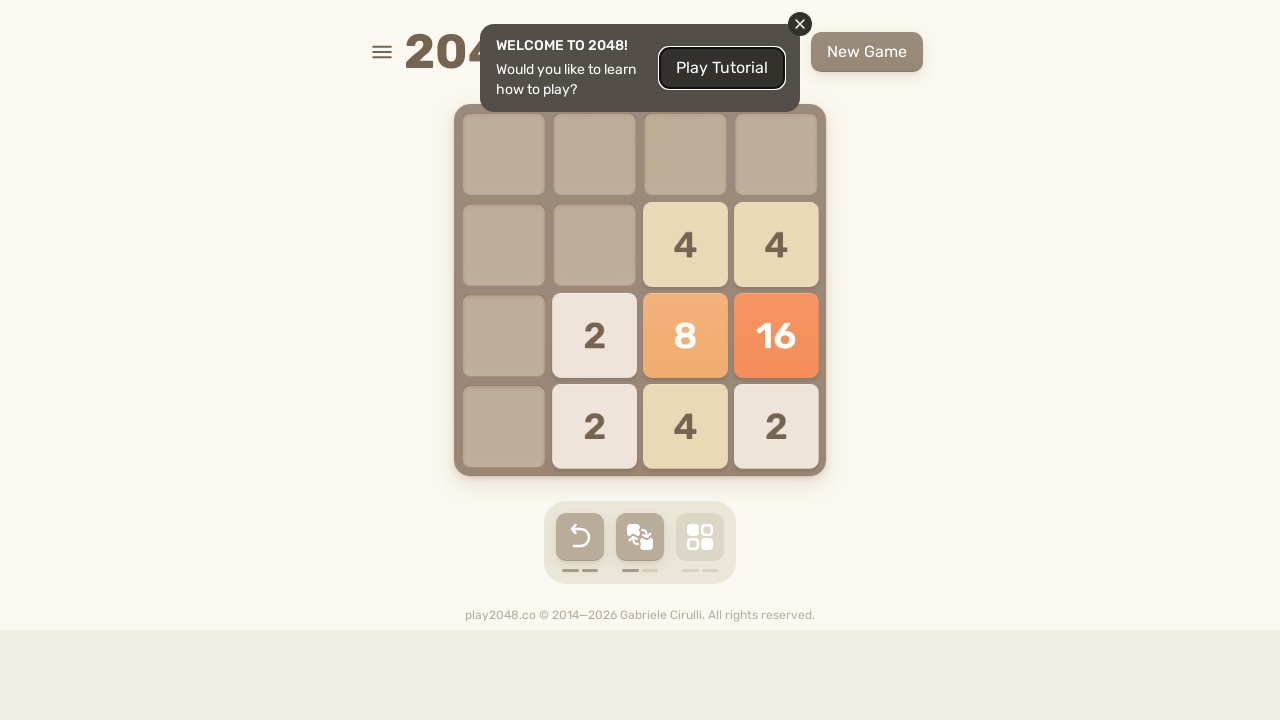

Pressed ArrowLeft key
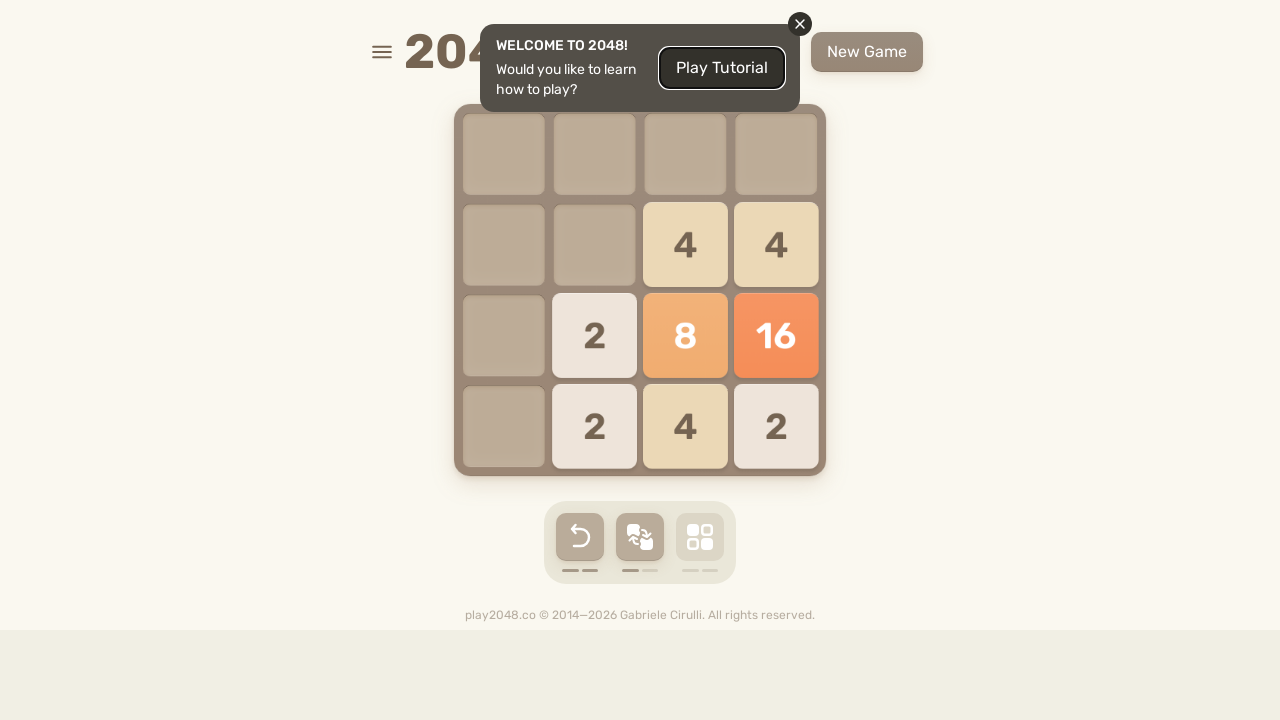

Waited 100ms after ArrowLeft press
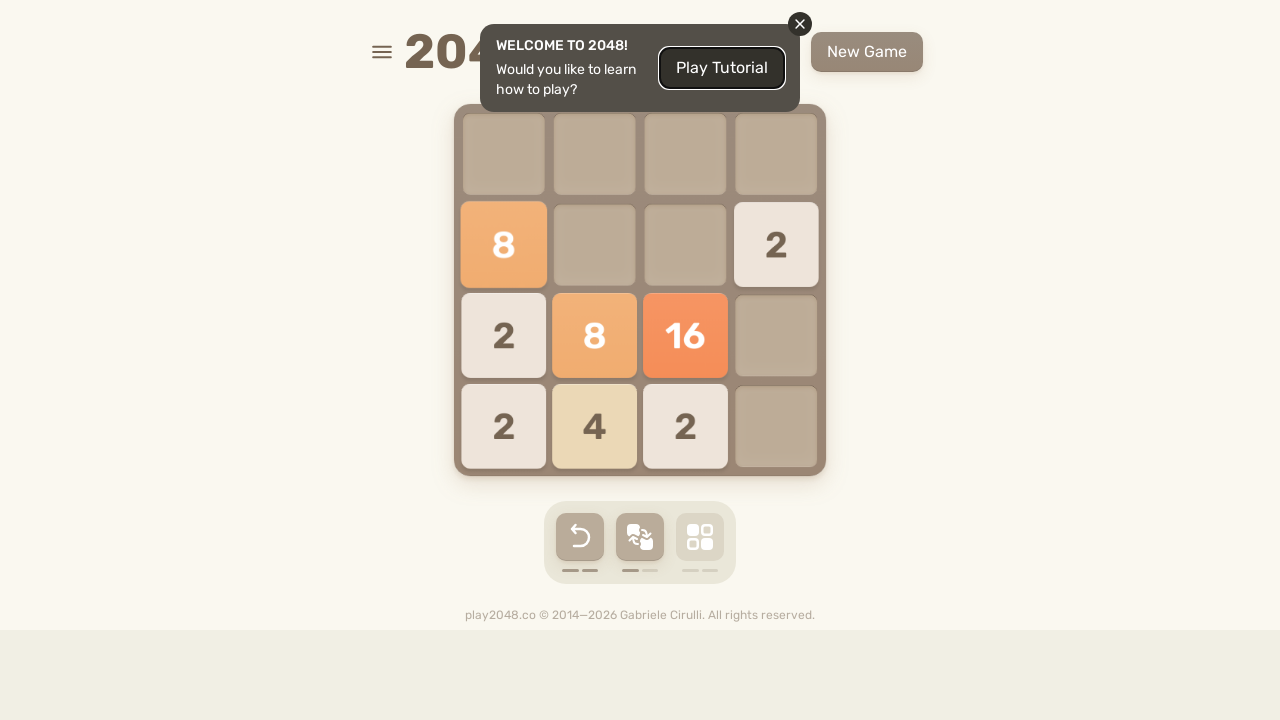

Pressed ArrowUp key
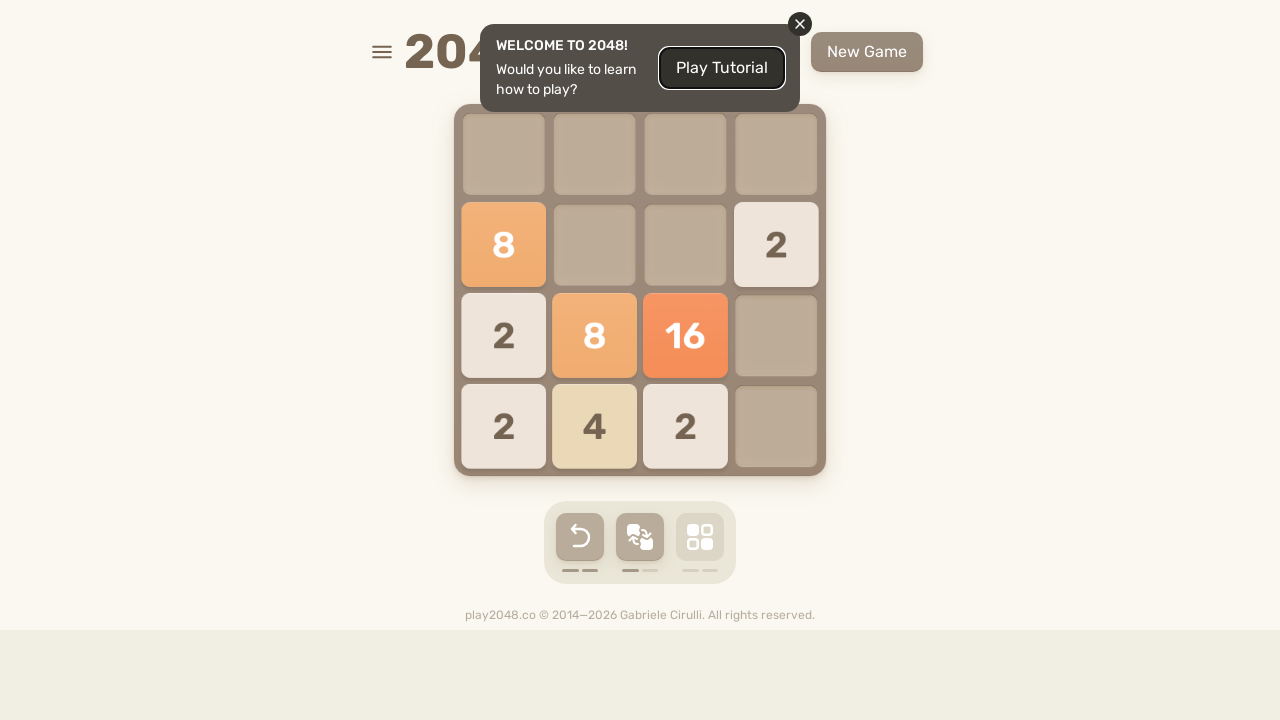

Waited 100ms after ArrowUp press
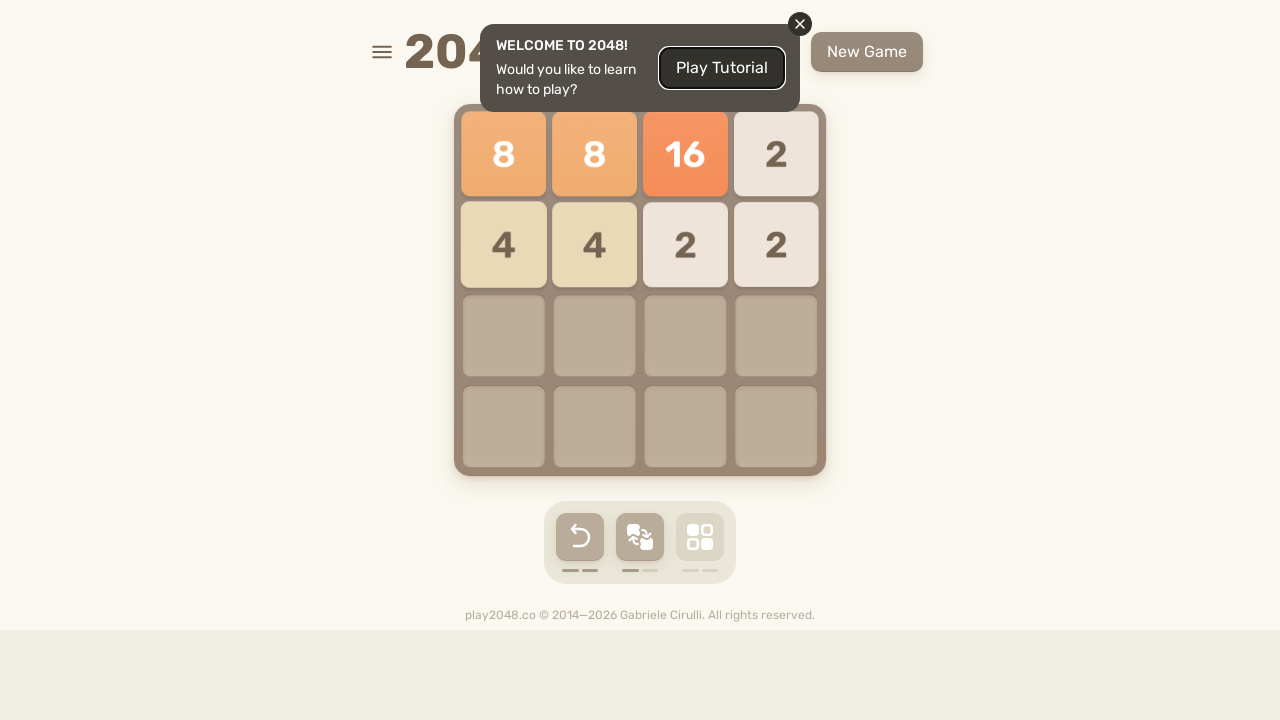

Pressed ArrowRight key
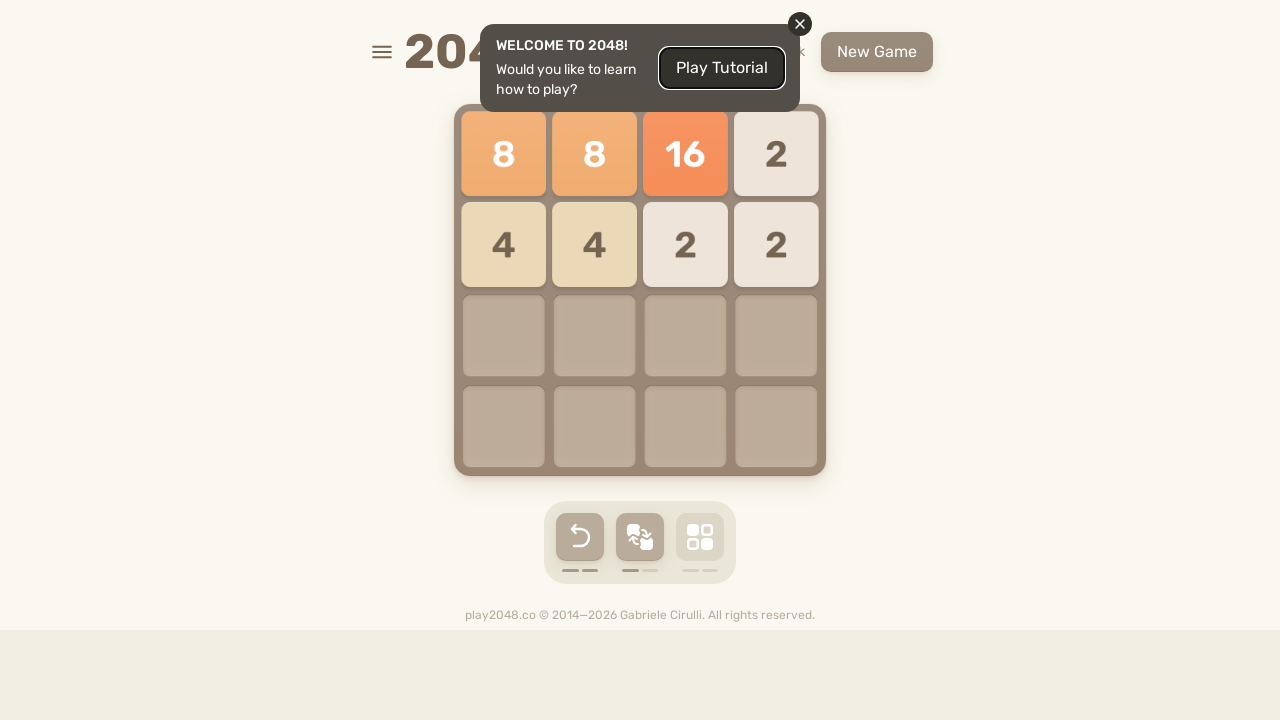

Waited 100ms after ArrowRight press
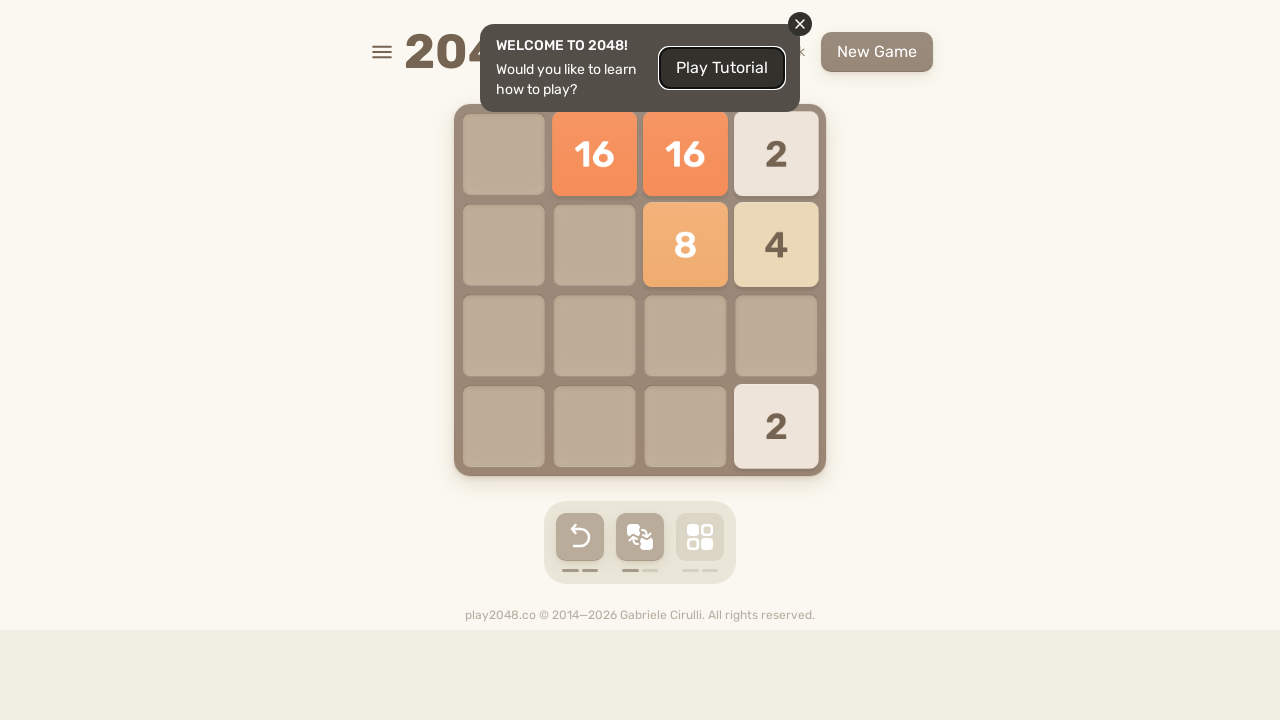

Pressed ArrowDown key
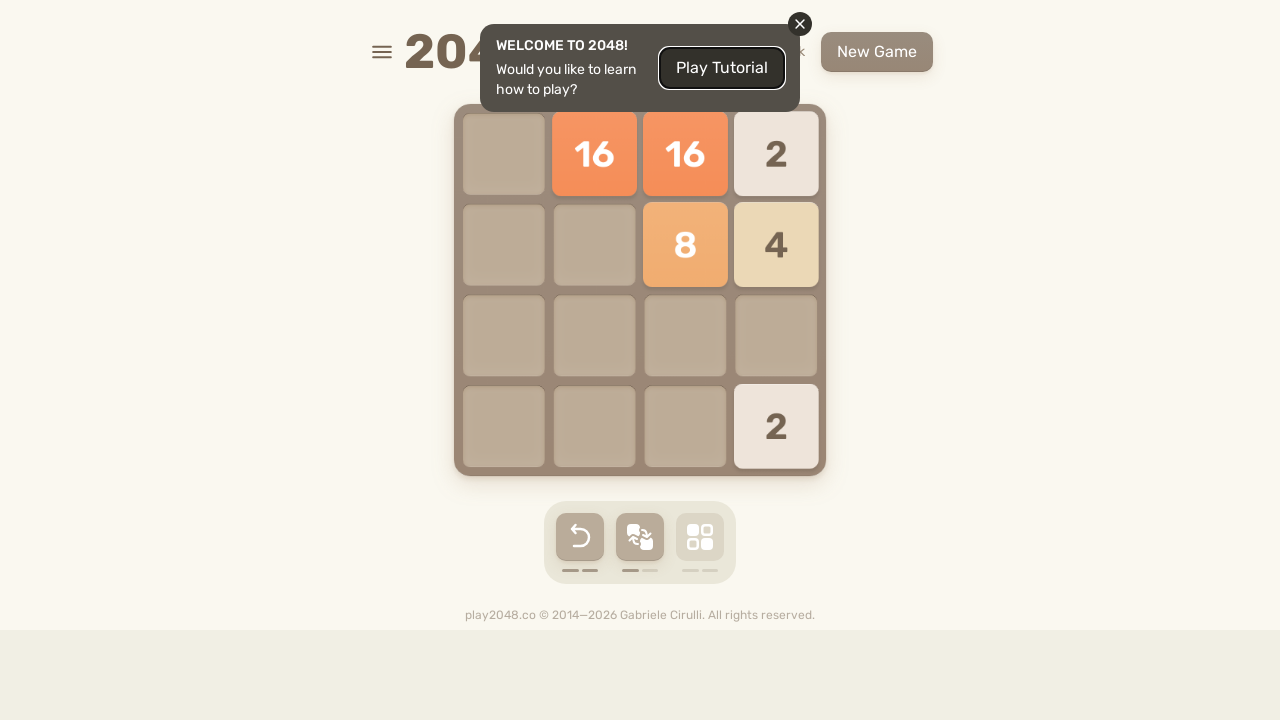

Waited 100ms after ArrowDown press
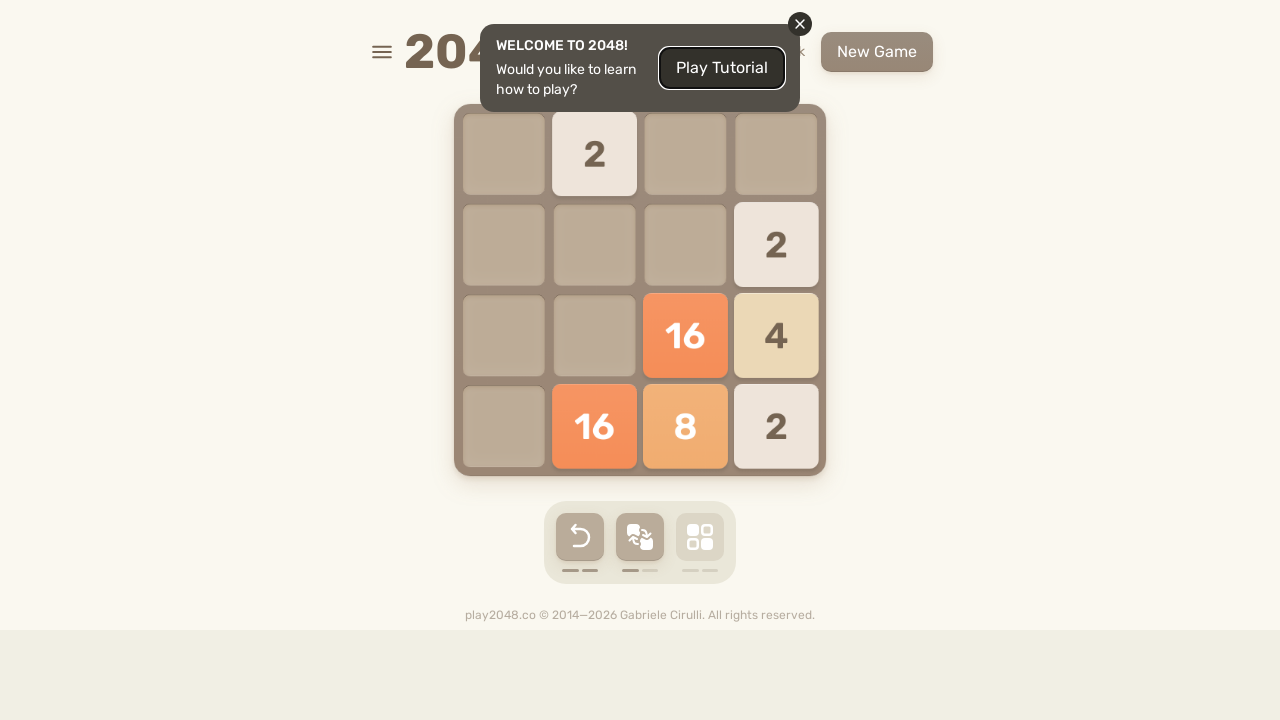

Pressed ArrowLeft key
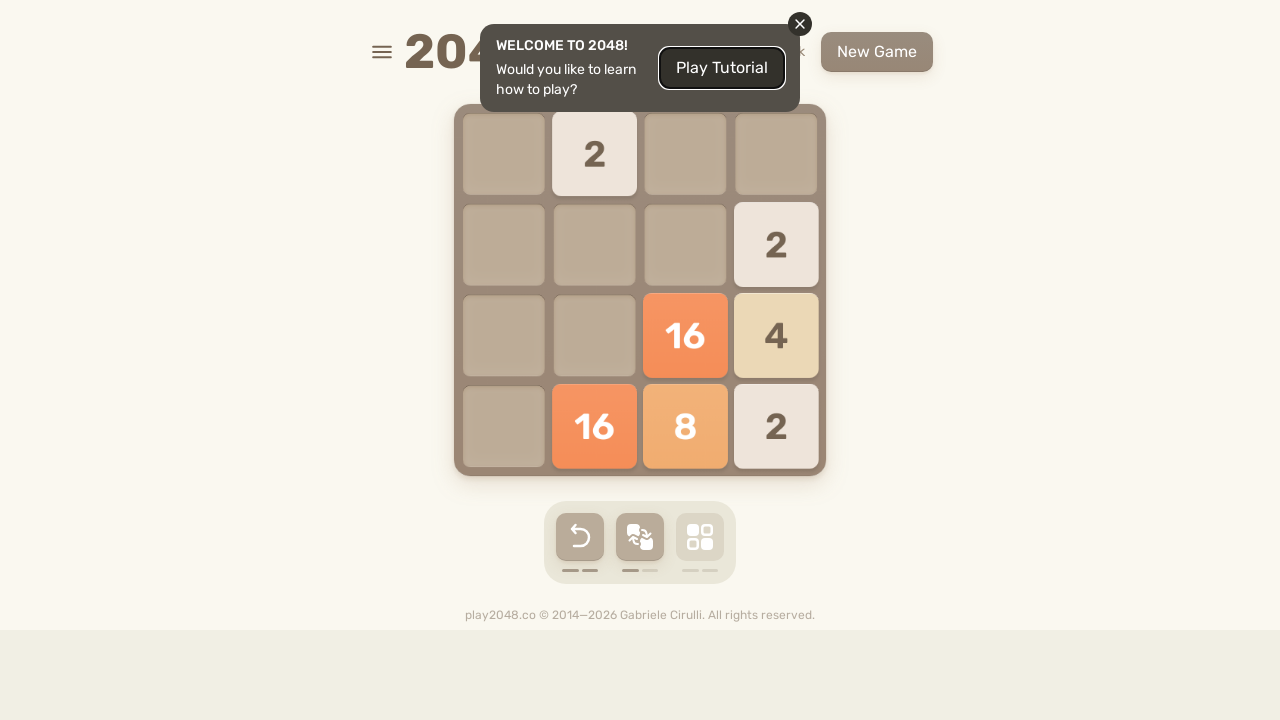

Waited 100ms after ArrowLeft press
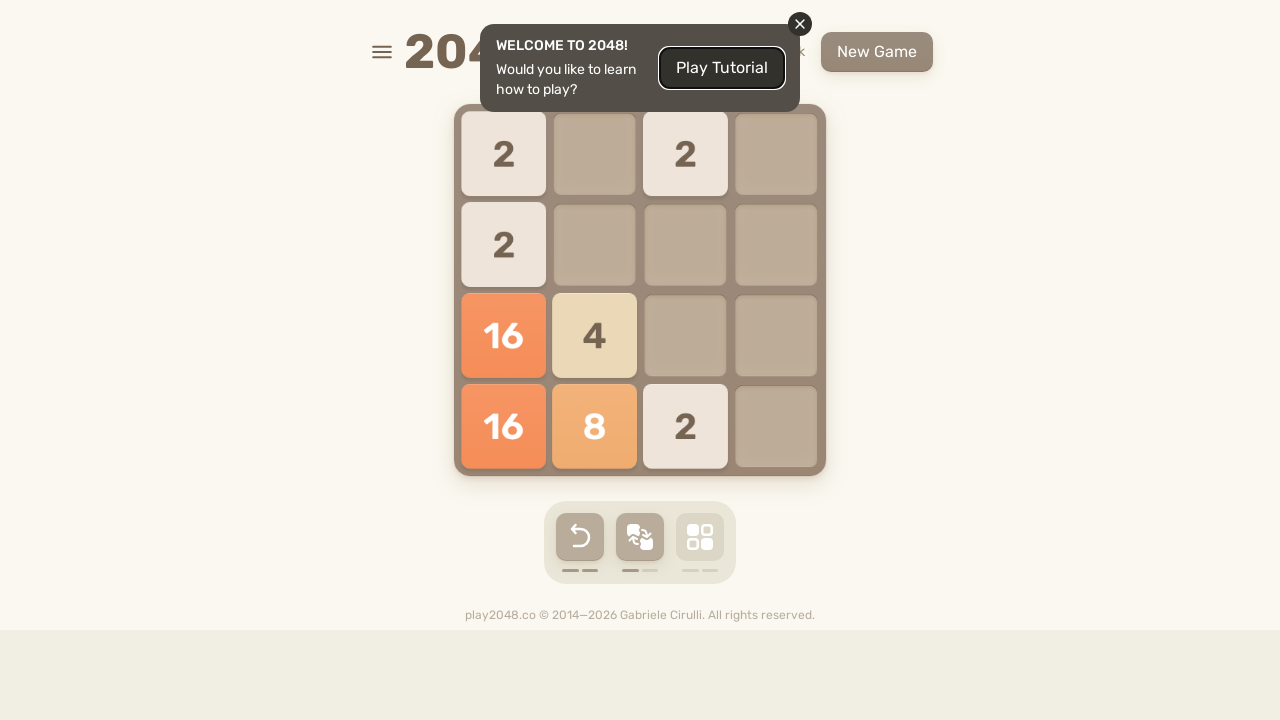

Pressed ArrowUp key (additional move 1)
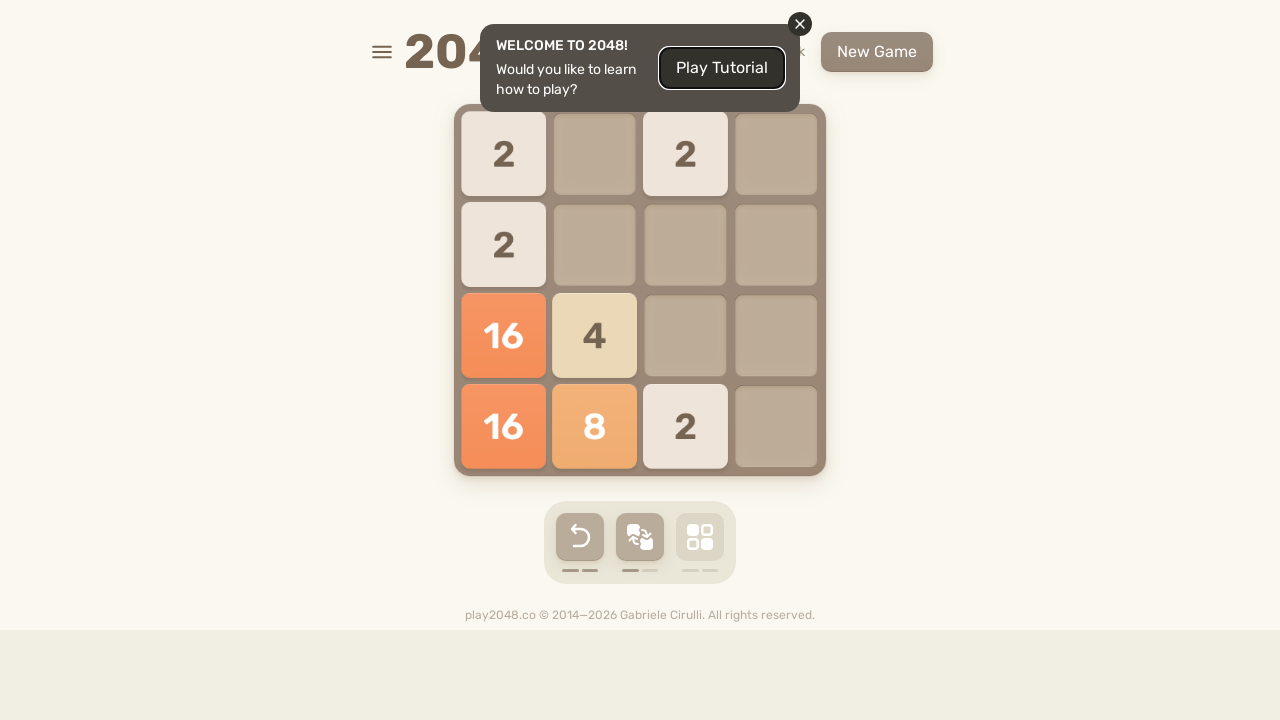

Pressed ArrowUp key (additional move 2)
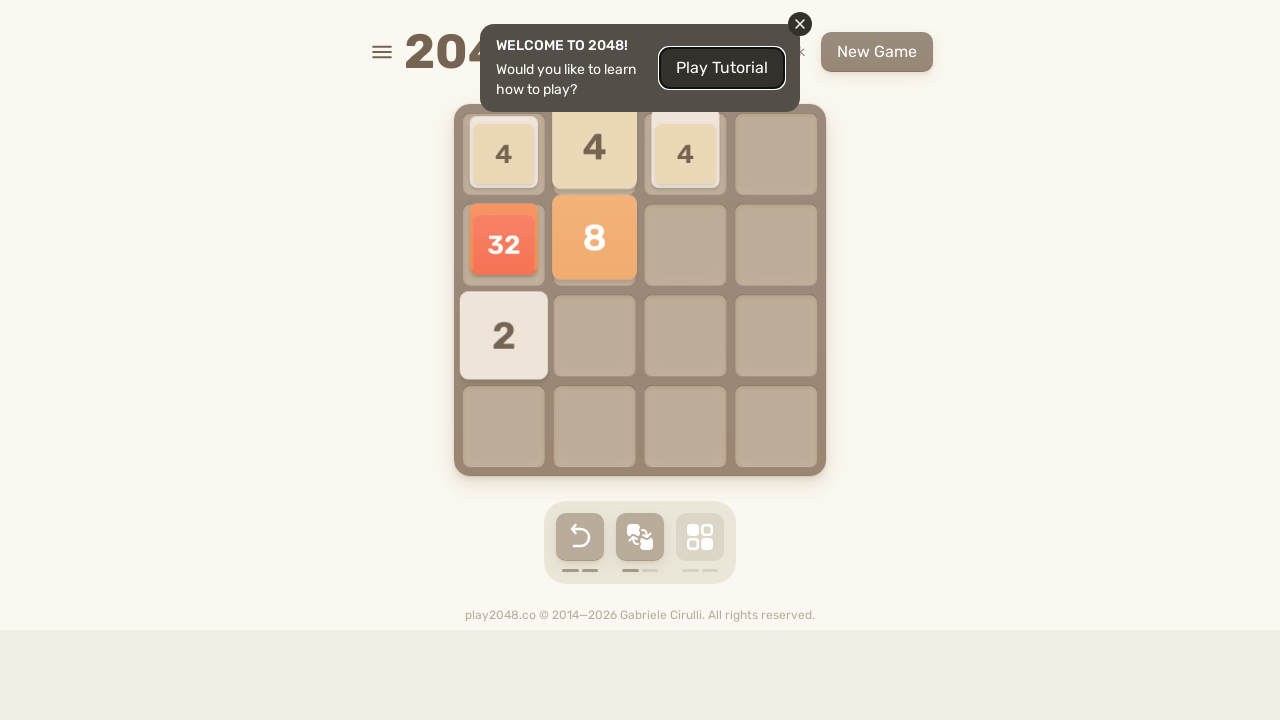

Pressed ArrowRight key (additional move 3)
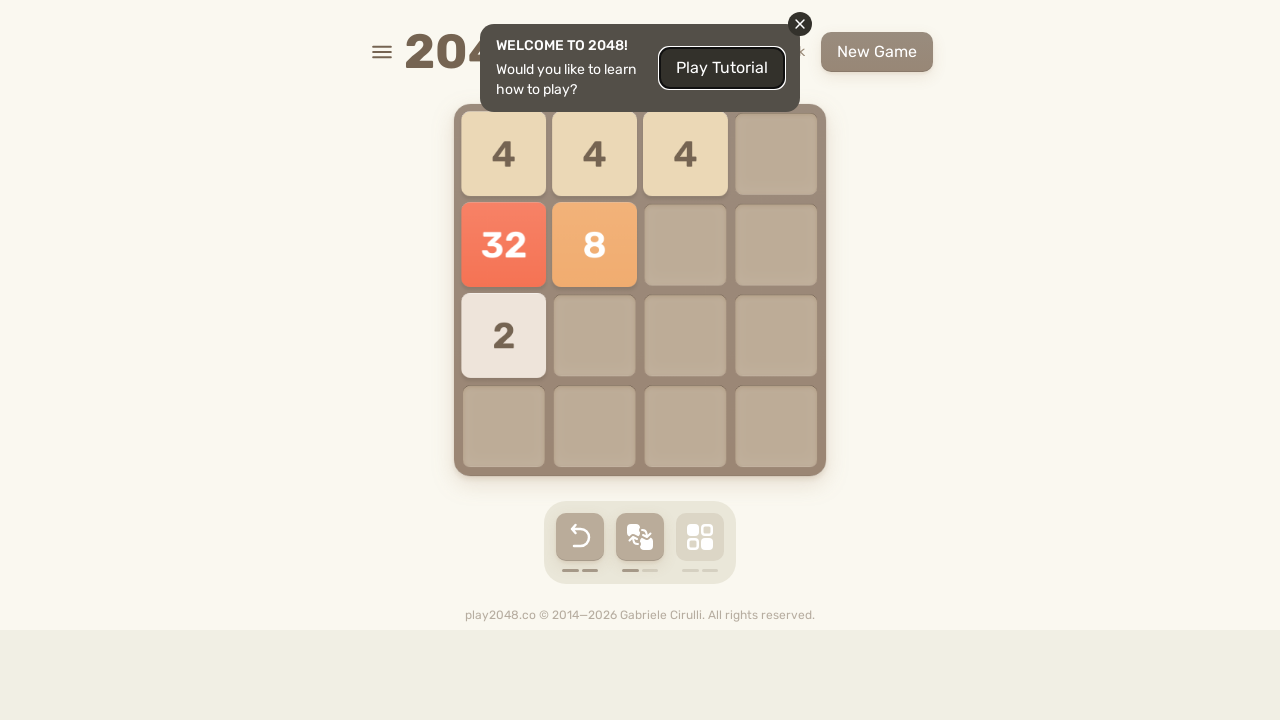

Pressed ArrowDown key (additional move 4)
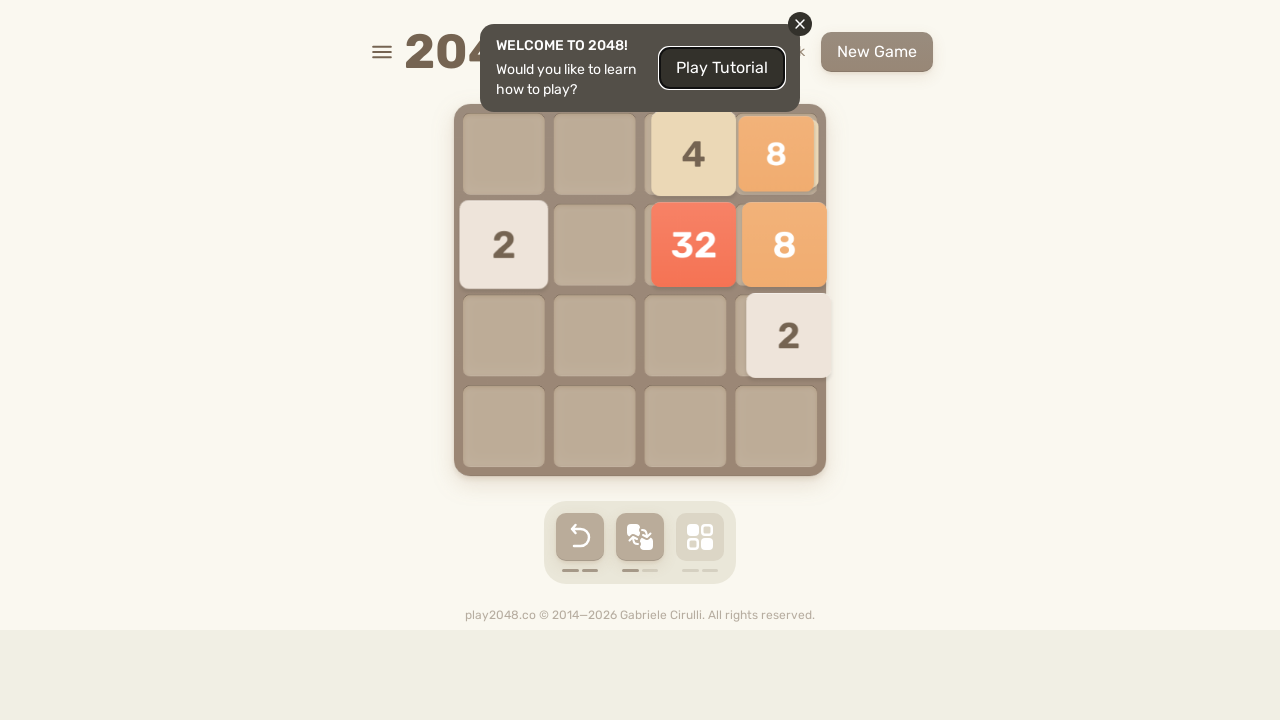

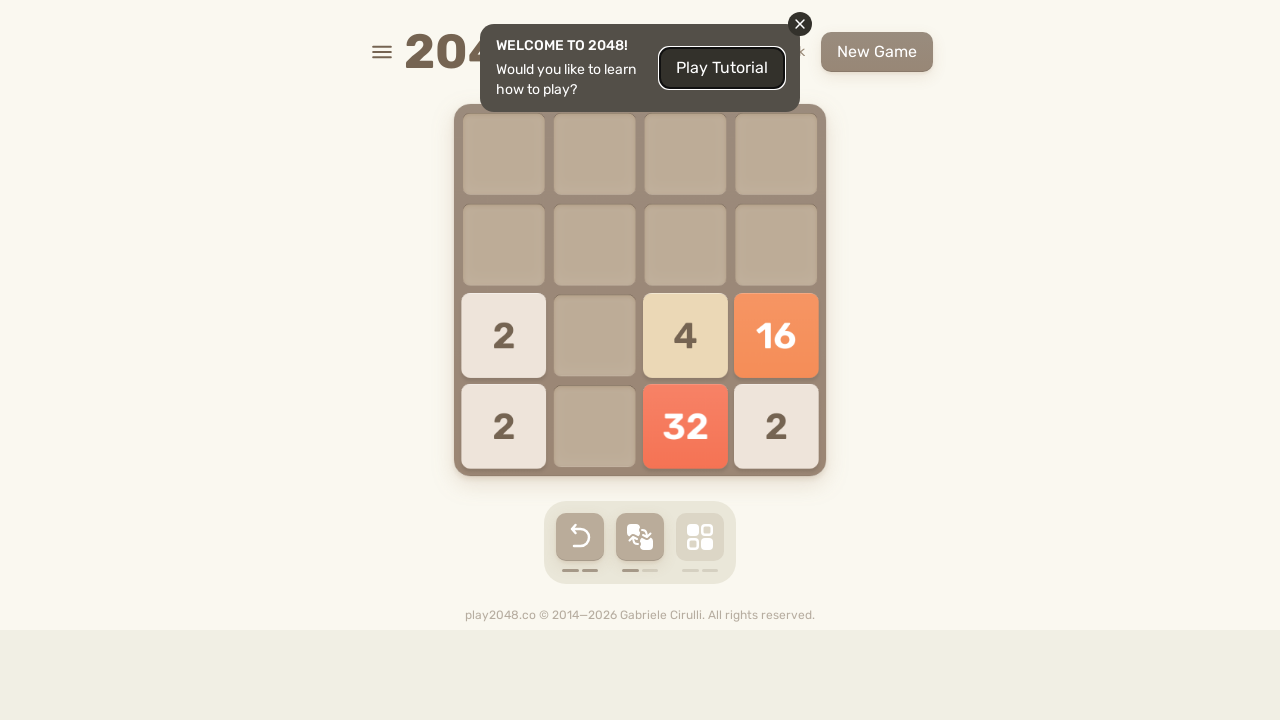